Tests adding multiple employees to an employee manager application by clicking the add employee button, selecting new employee, and filling in name, phone, and title fields for each of four employees.

Starting URL: https://devmountain-qa.github.io/employee-manager/1.2_Version/index.html

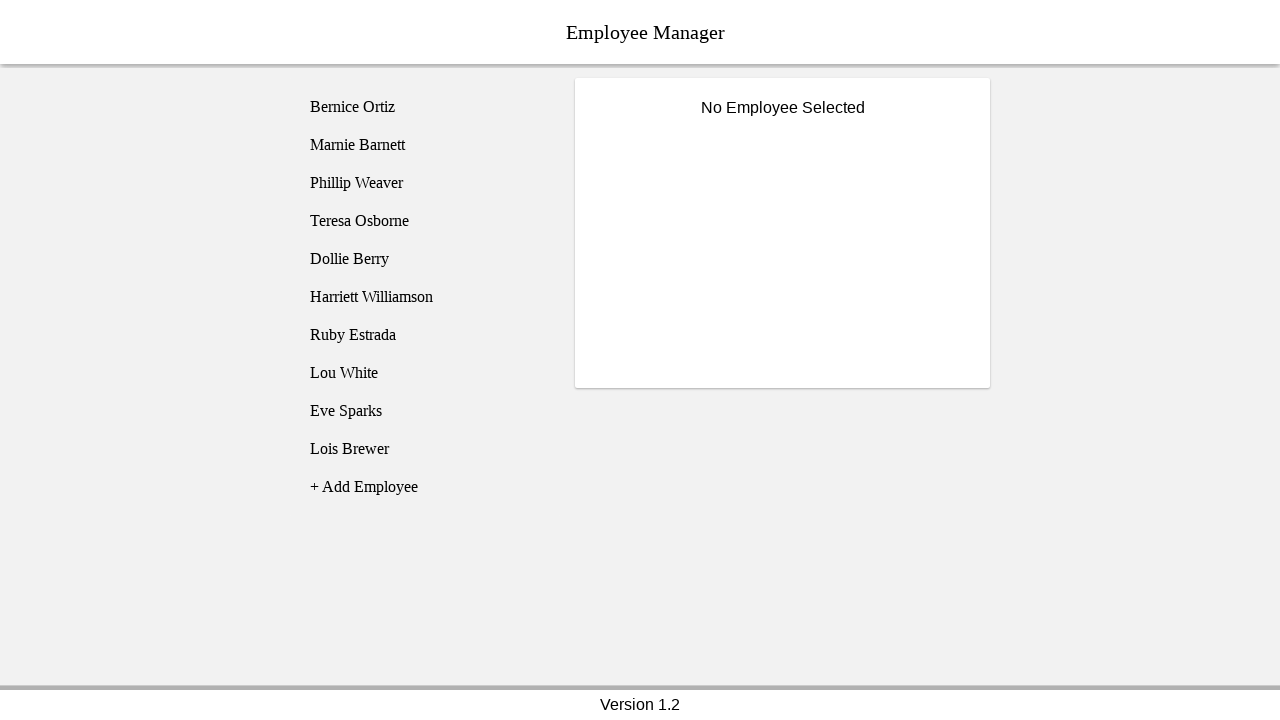

Clicked add employee button for Sophia Petrillo at (425, 487) on [name='addEmployee']
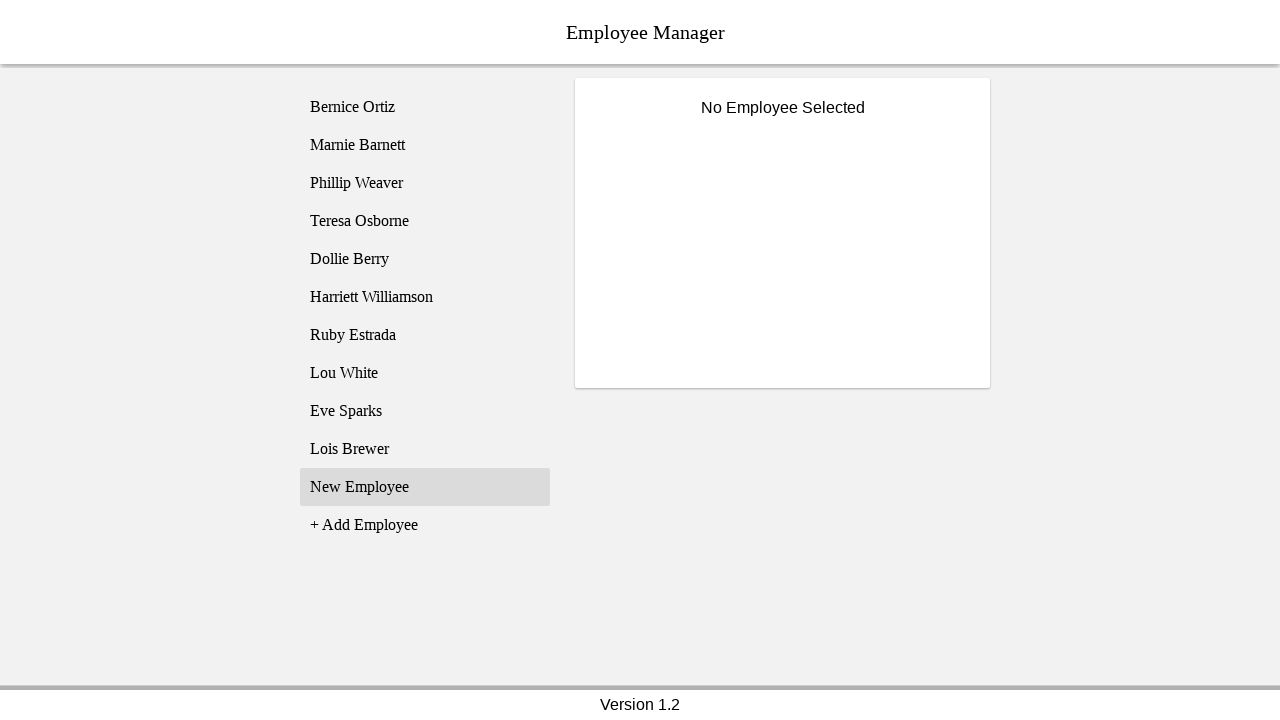

Selected 'New Employee' option from dropdown at (425, 487) on xpath=//li[text() = 'New Employee']
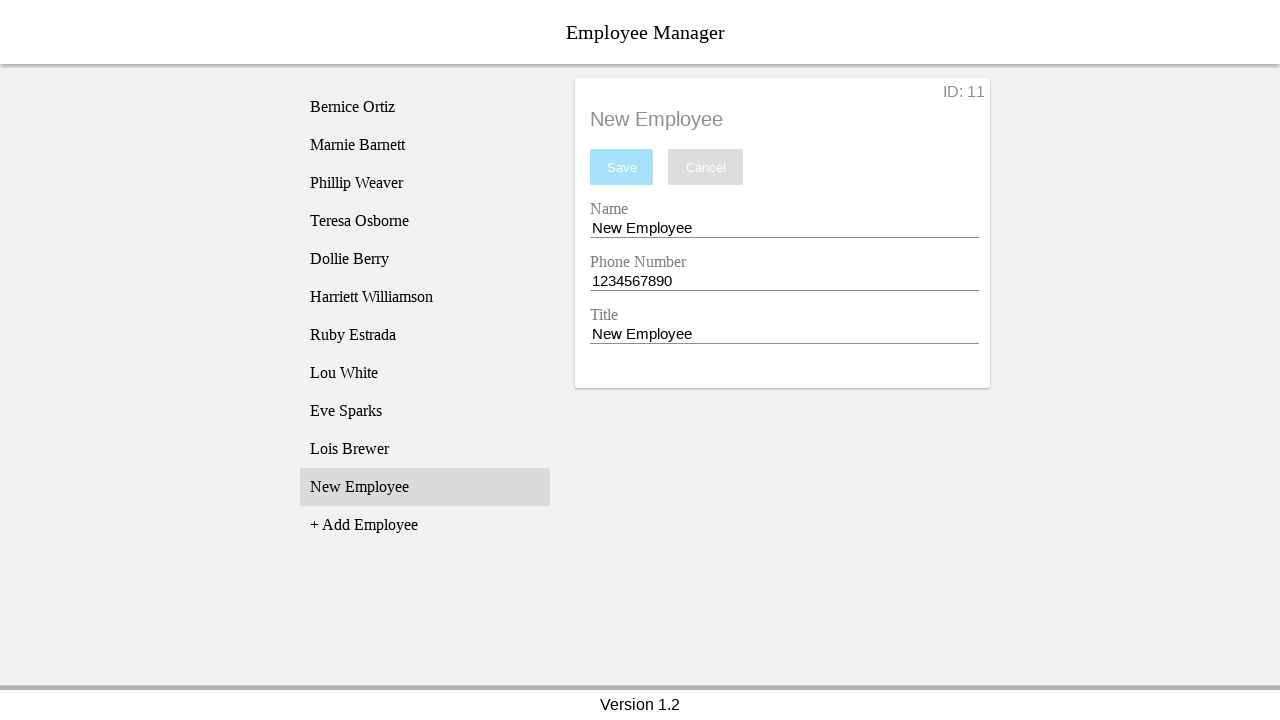

Cleared name entry field on [name='nameEntry']
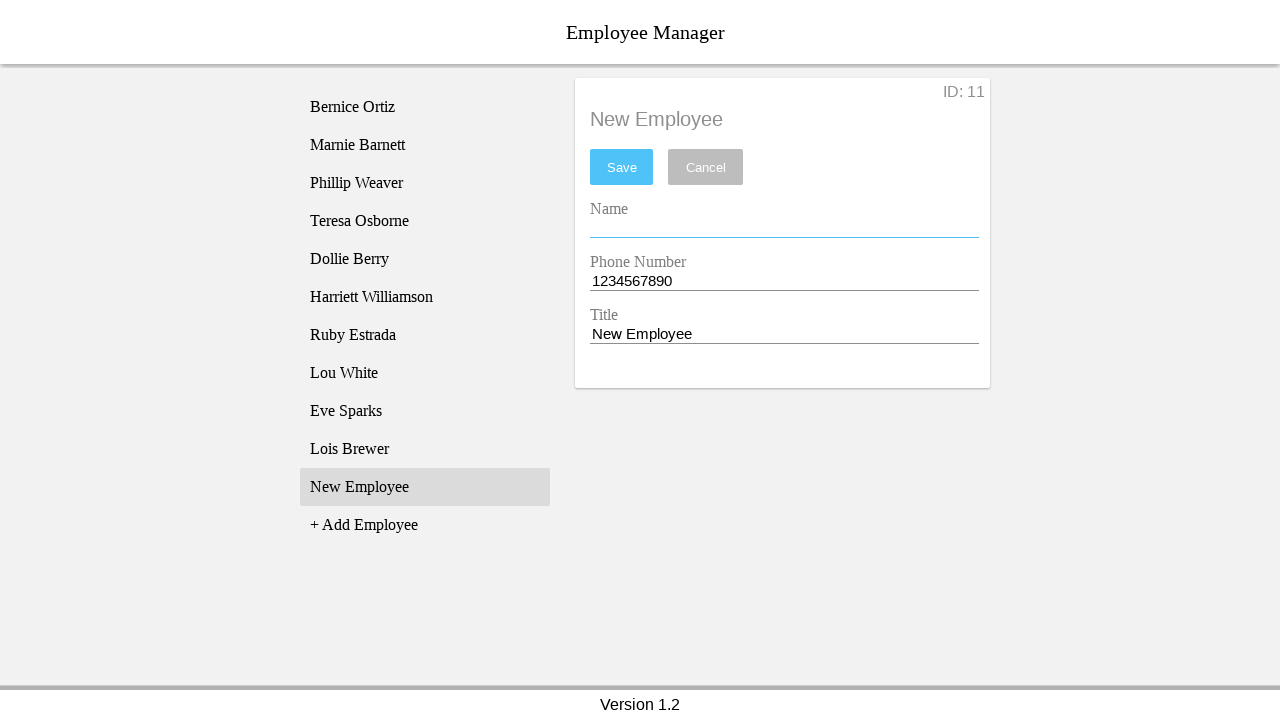

Filled name field with 'Sophia Petrillo' on [name='nameEntry']
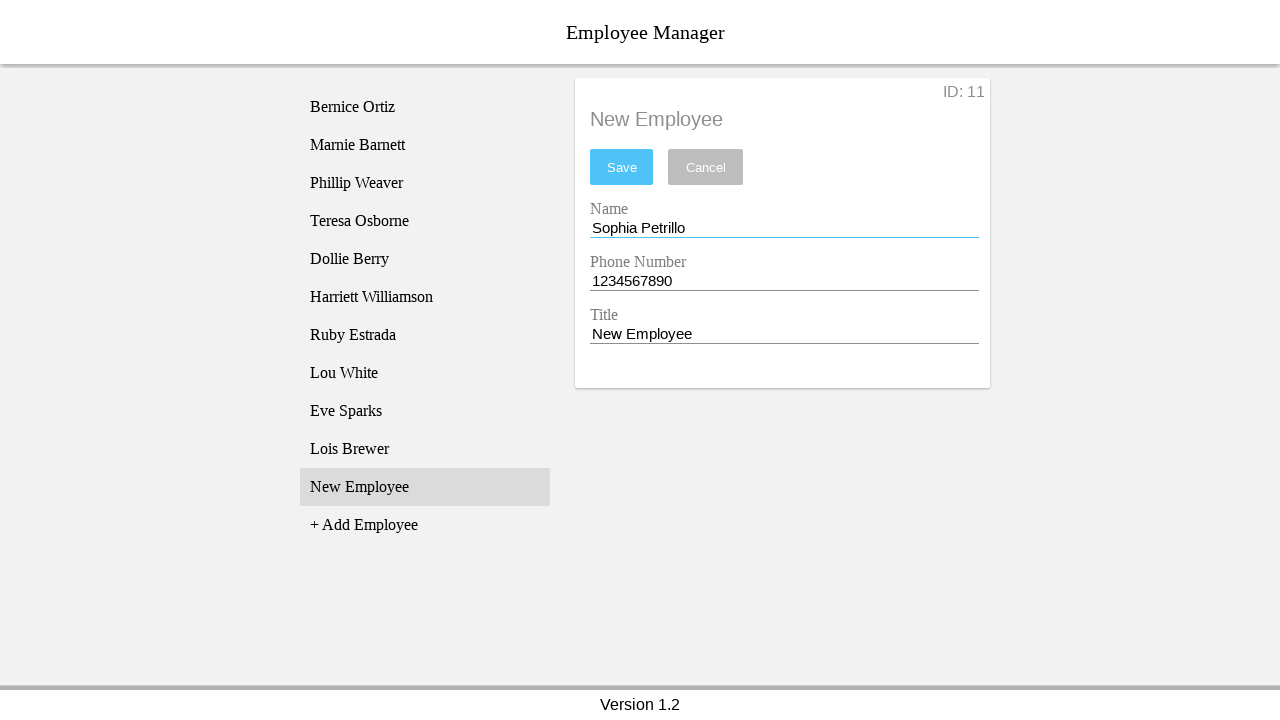

Cleared phone entry field on [name='phoneEntry']
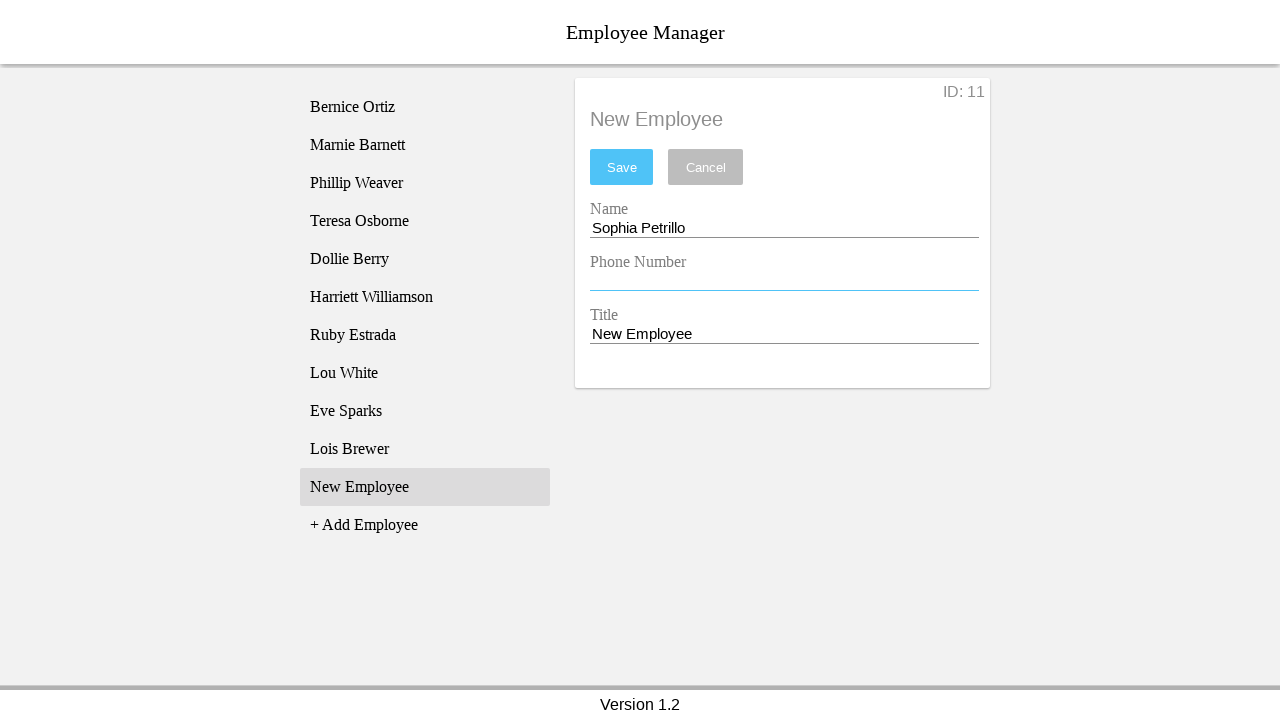

Filled phone field with '1111111111' on [name='phoneEntry']
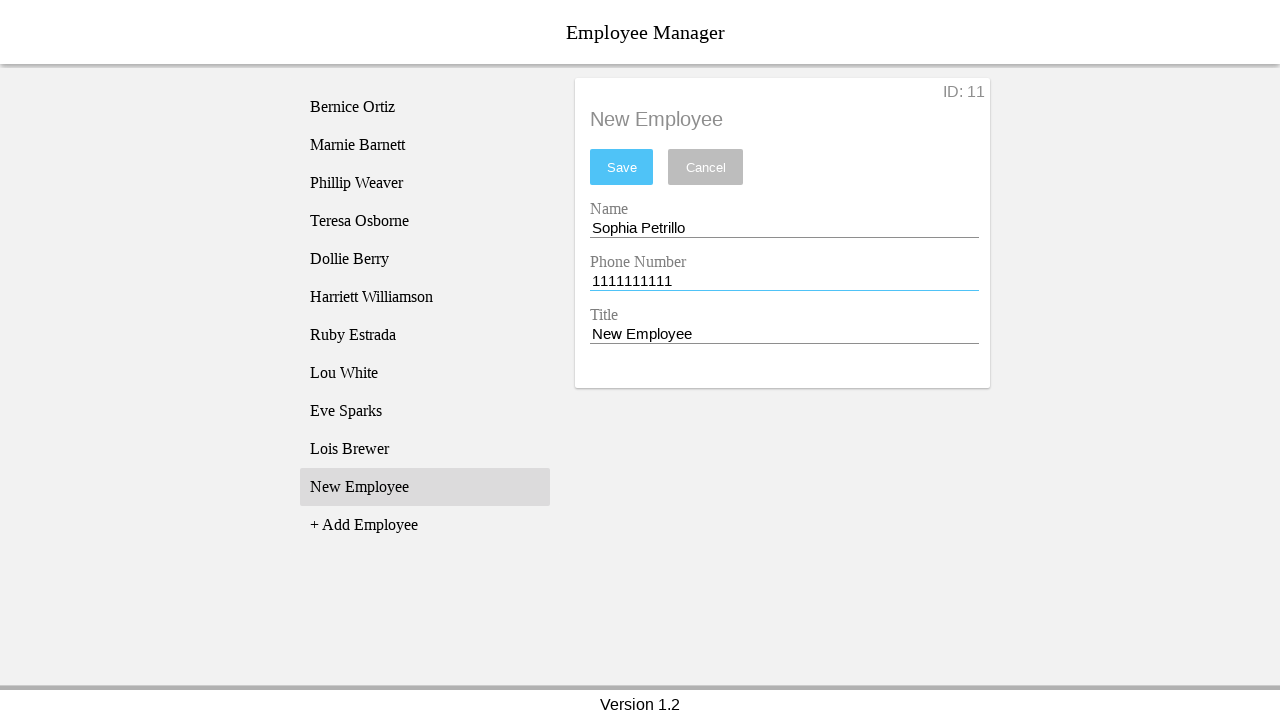

Cleared title entry field on [name='titleEntry']
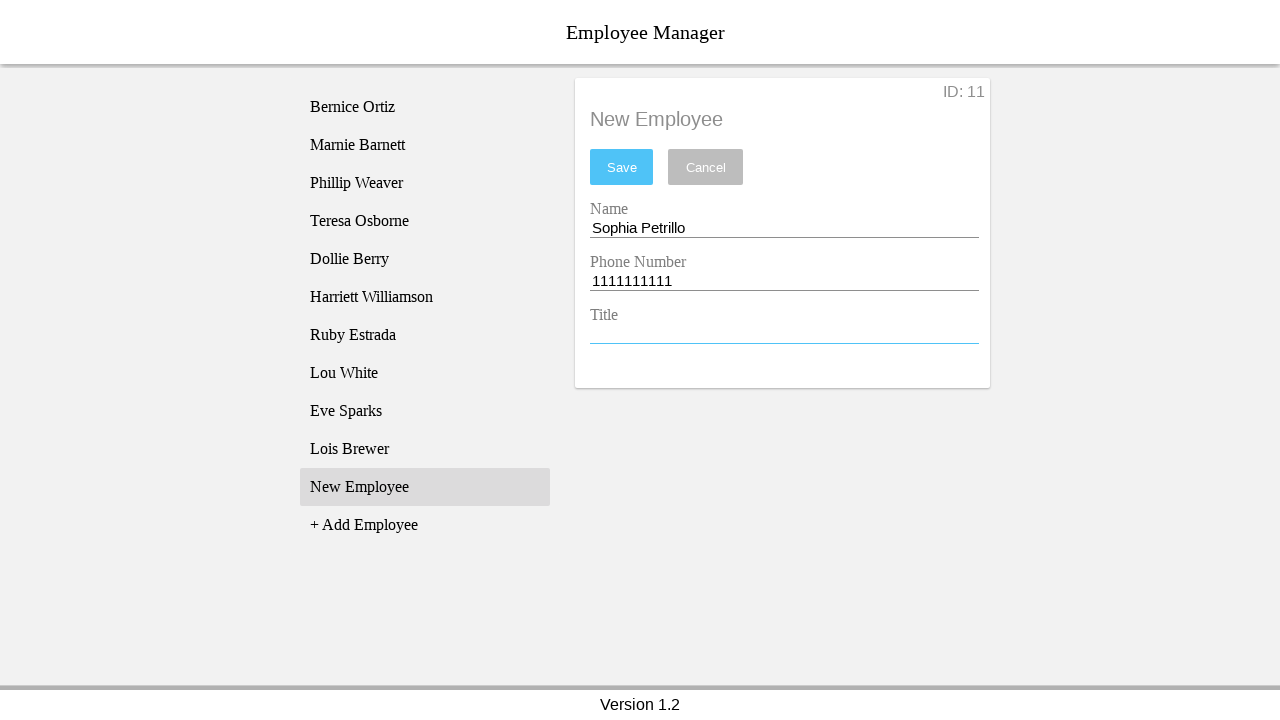

Filled title field with 'Funny Golden Girl' on [name='titleEntry']
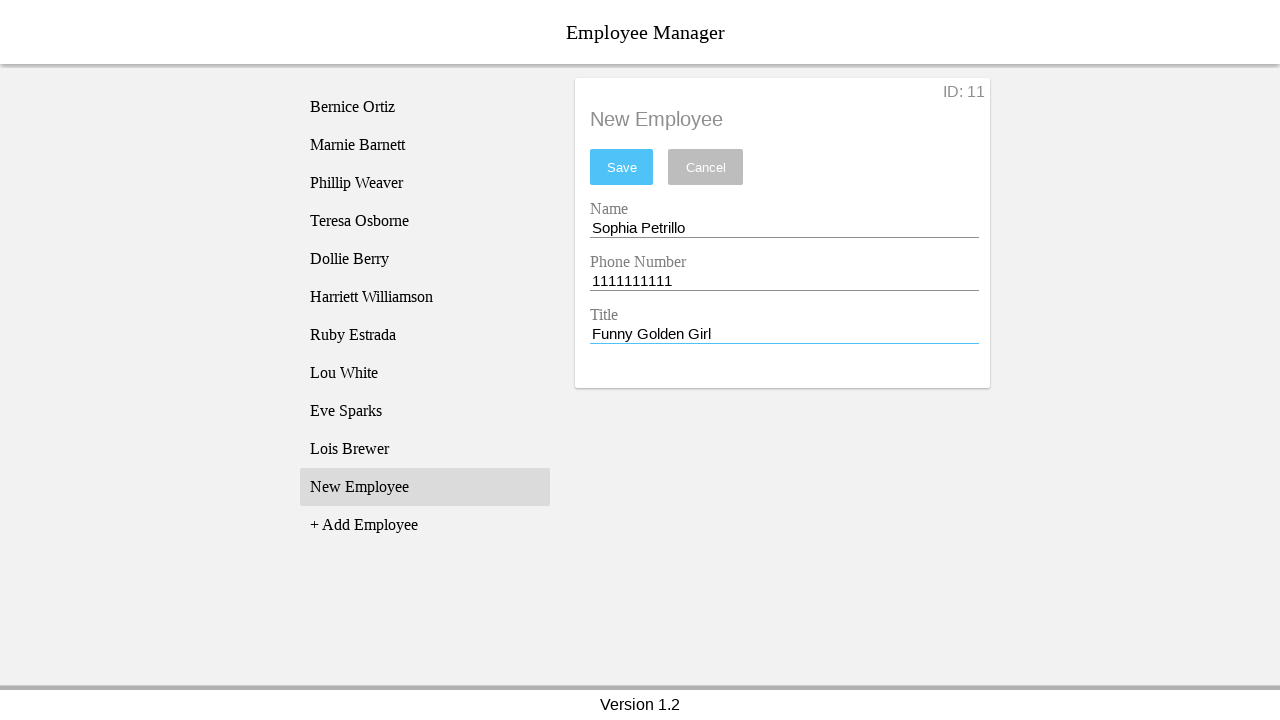

Clicked save button to add Sophia Petrillo at (622, 167) on #saveBtn
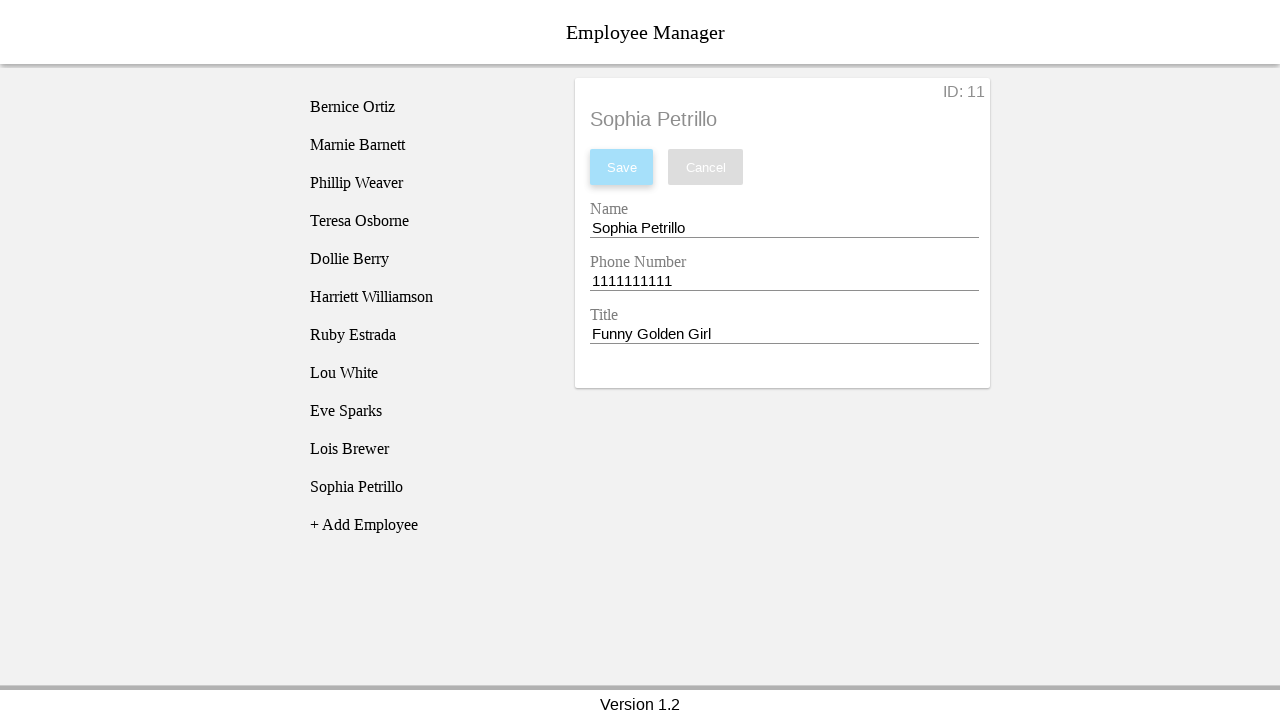

Clicked add employee button for Dorothy Zbornak at (425, 525) on [name='addEmployee']
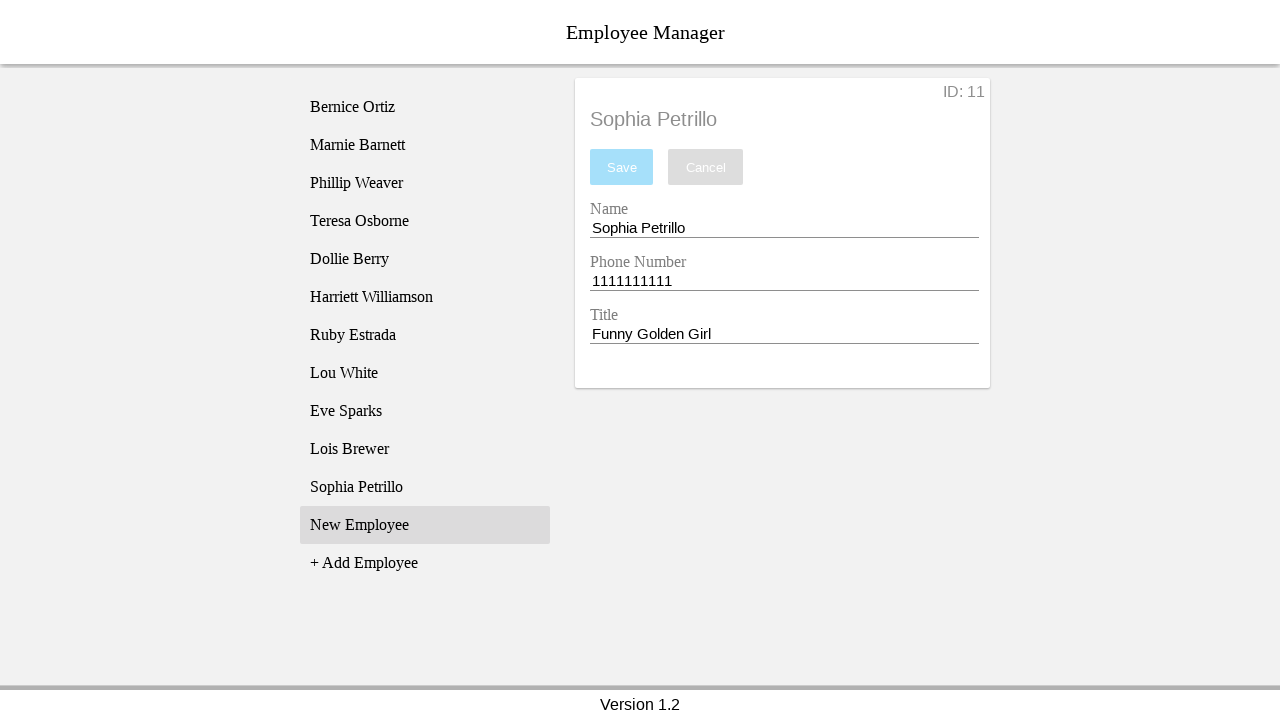

Selected 'New Employee' option from dropdown at (425, 525) on xpath=//li[text() = 'New Employee']
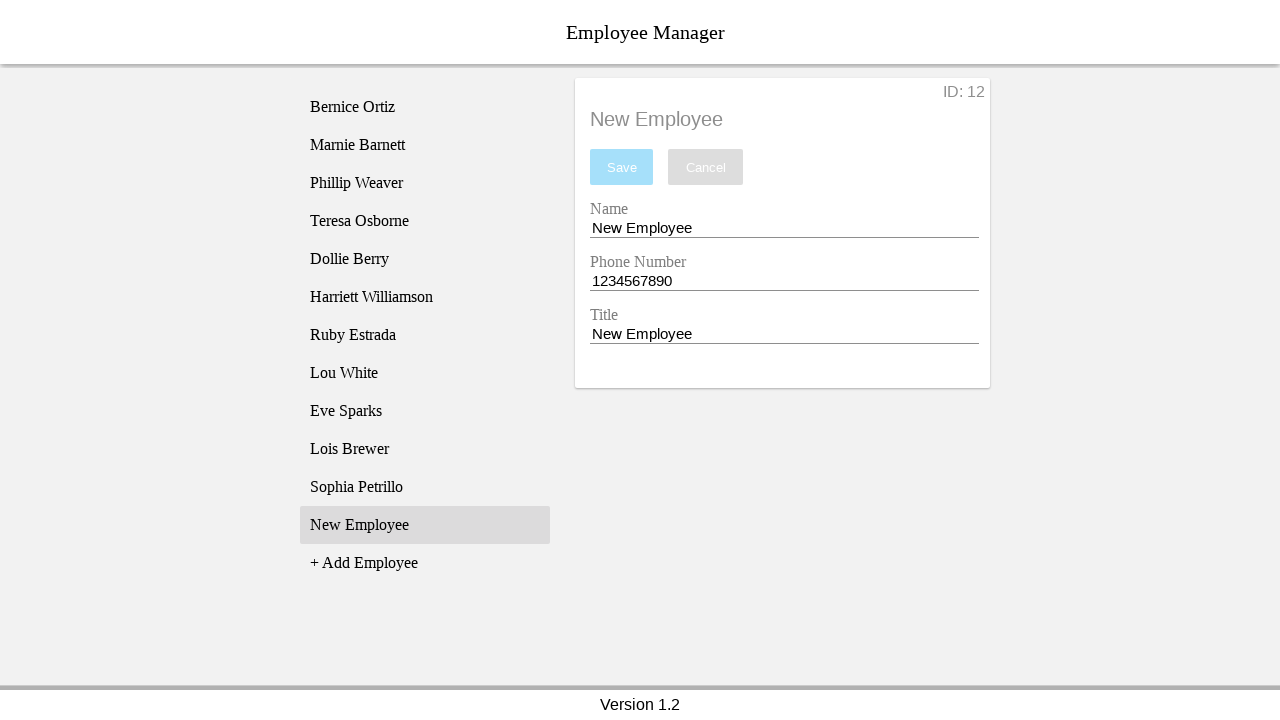

Cleared name entry field on [name='nameEntry']
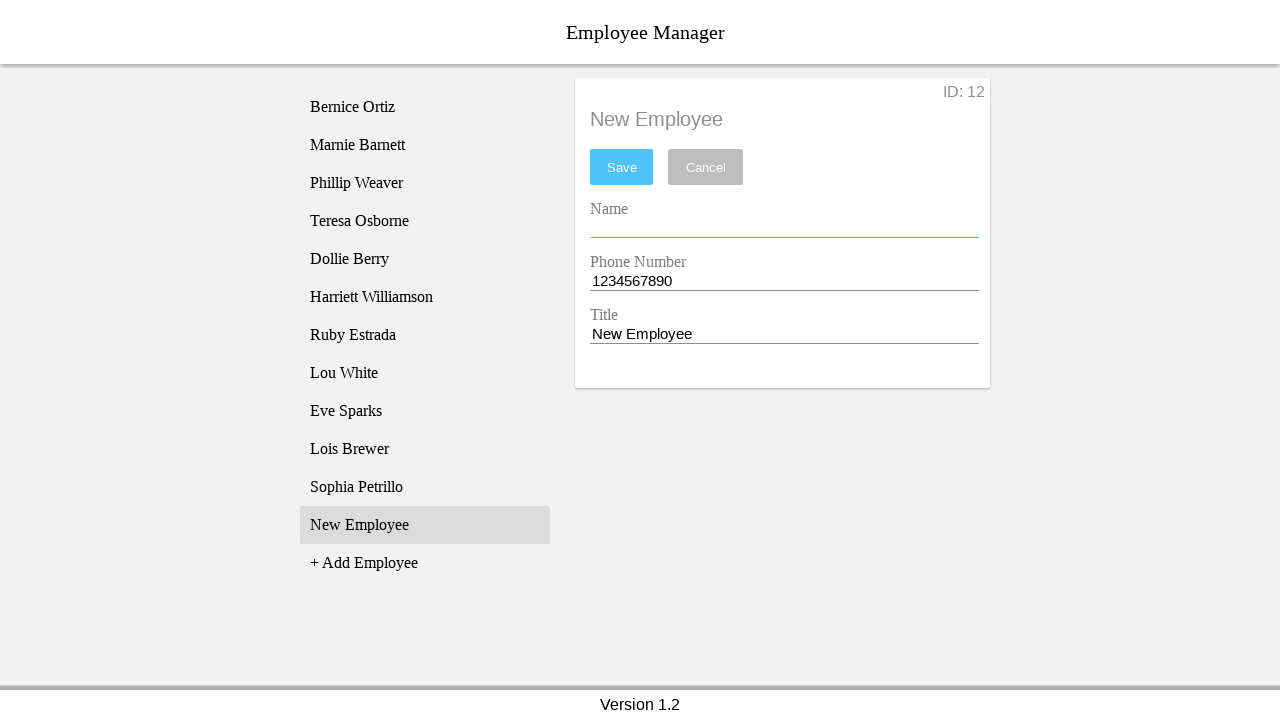

Filled name field with 'Dorothy Zbornak' on [name='nameEntry']
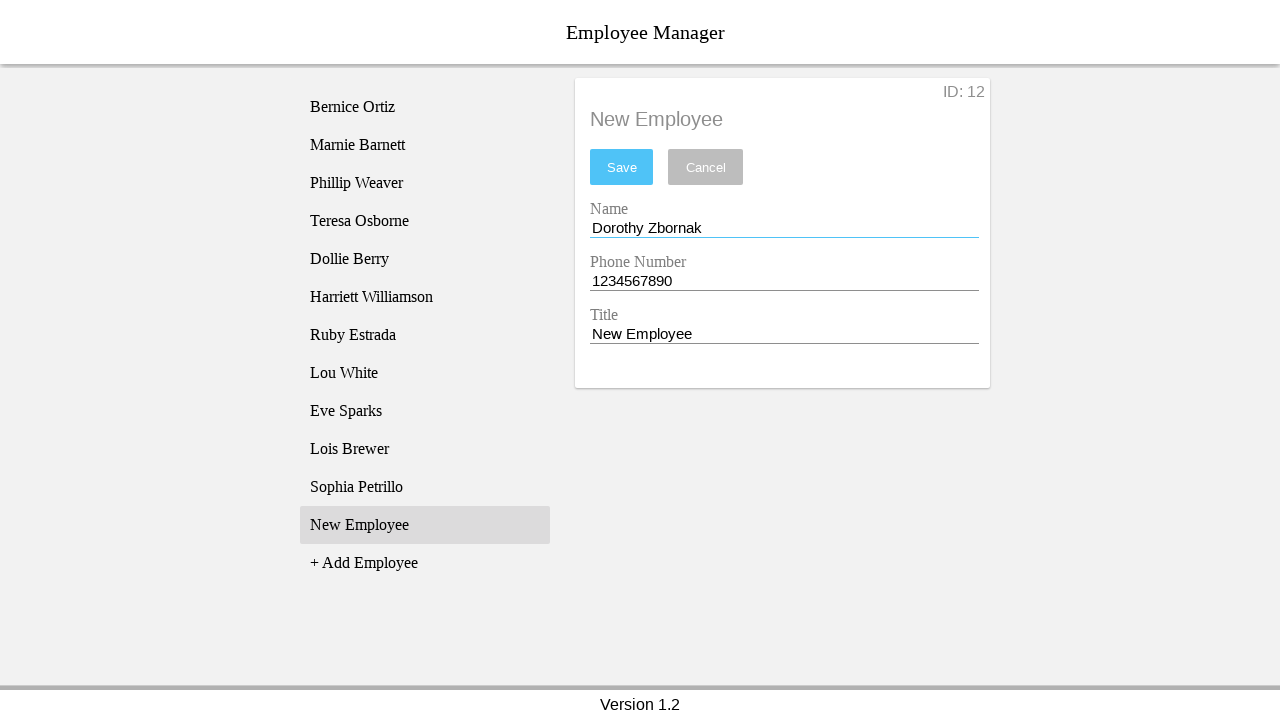

Cleared phone entry field on [name='phoneEntry']
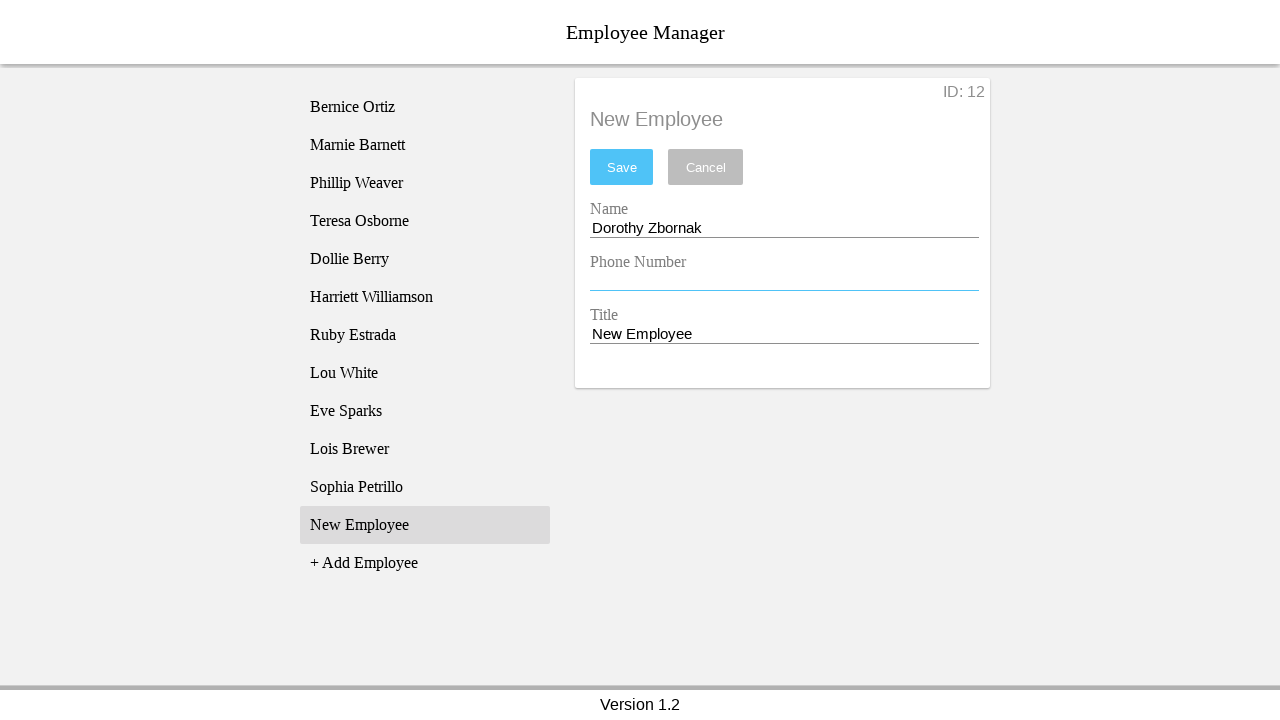

Filled phone field with '2222222222' on [name='phoneEntry']
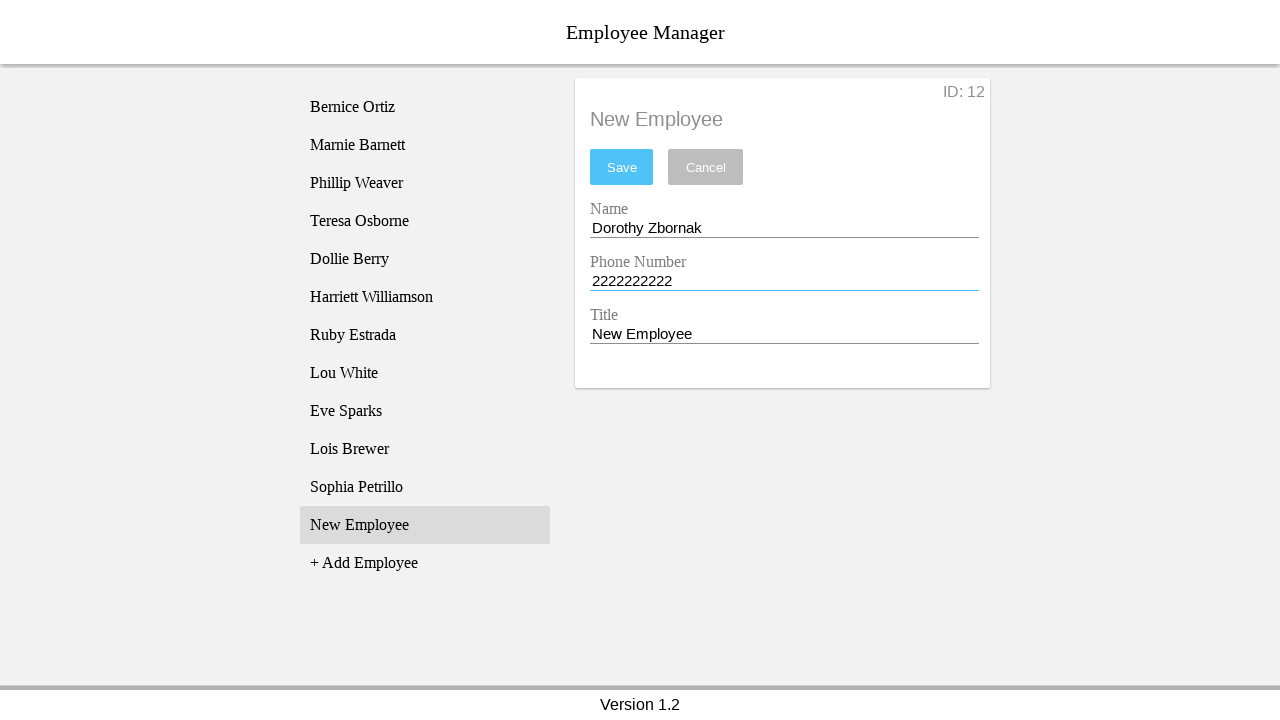

Cleared title entry field on [name='titleEntry']
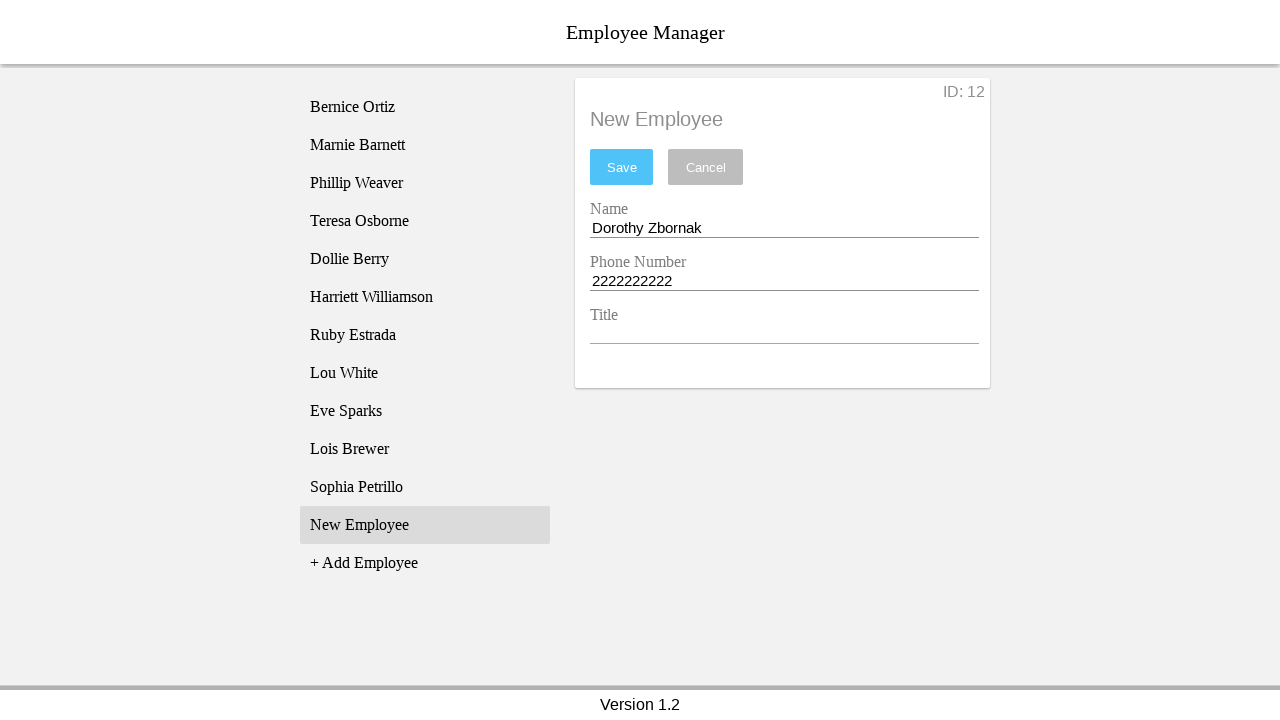

Filled title field with 'Reasonable Golden Girl' on [name='titleEntry']
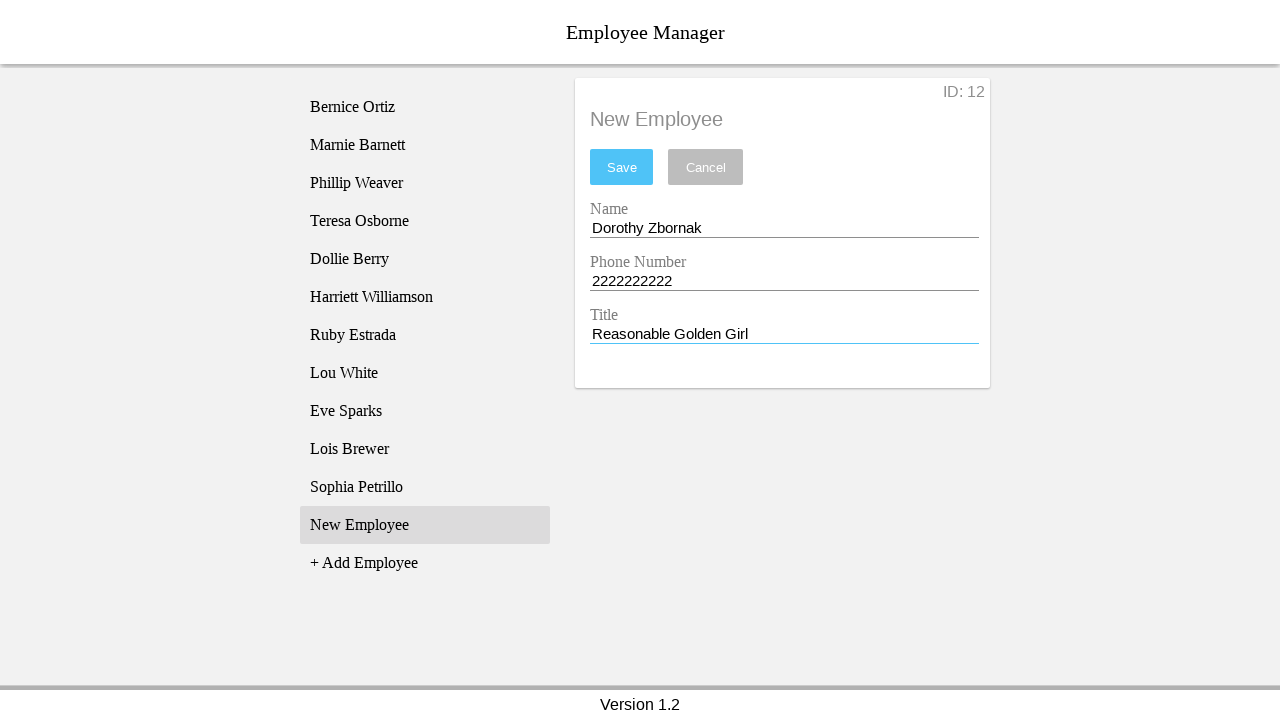

Clicked save button to add Dorothy Zbornak at (622, 167) on #saveBtn
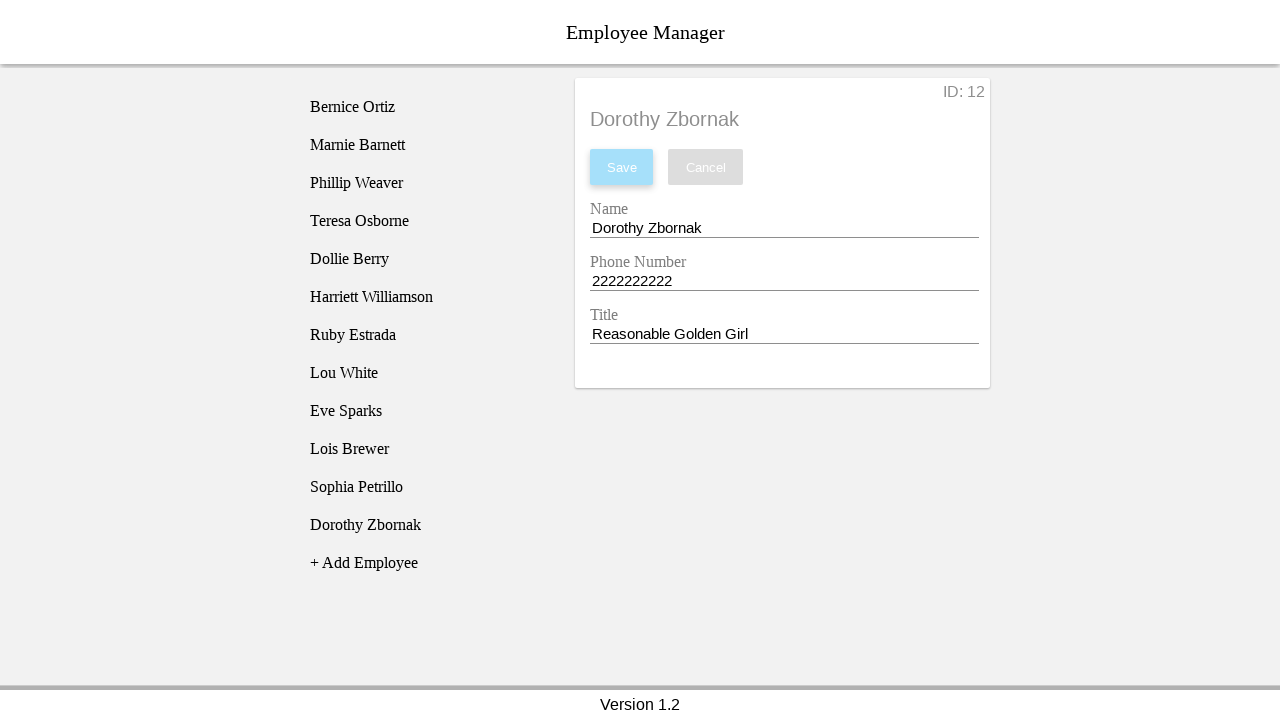

Clicked add employee button for Blanche Devereaux at (425, 563) on [name='addEmployee']
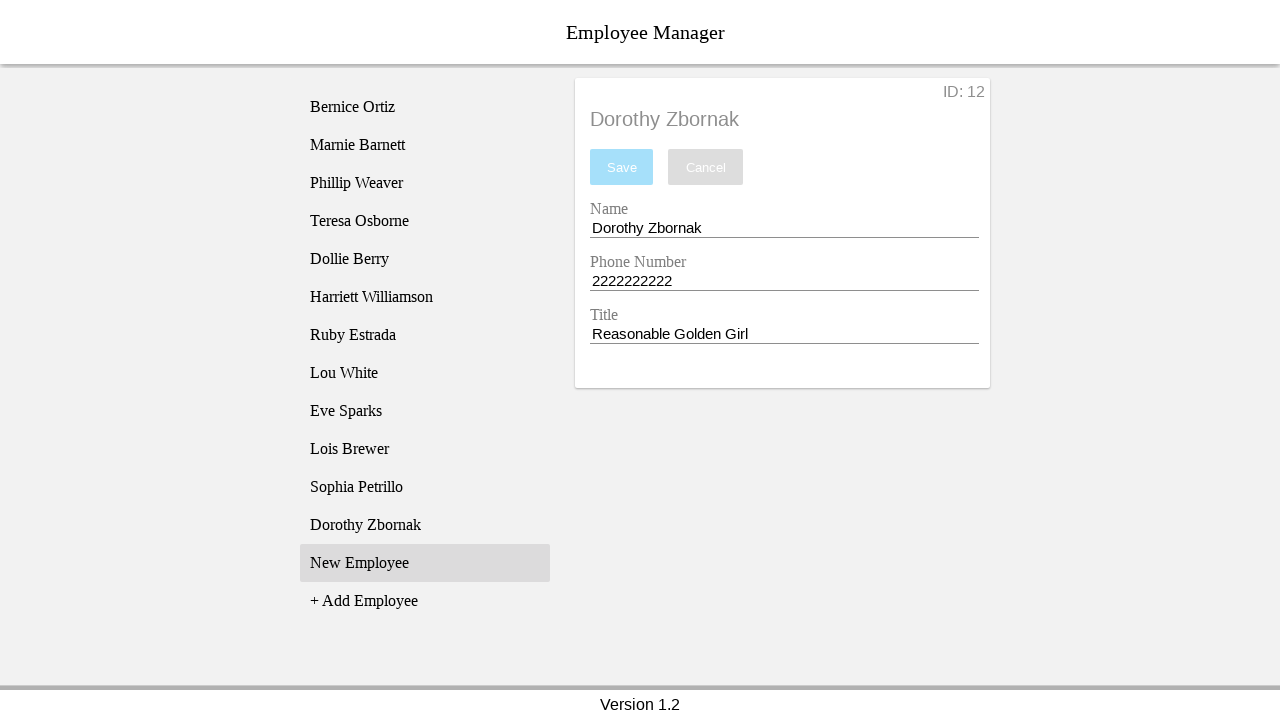

Selected 'New Employee' option from dropdown at (425, 563) on xpath=//li[text() = 'New Employee']
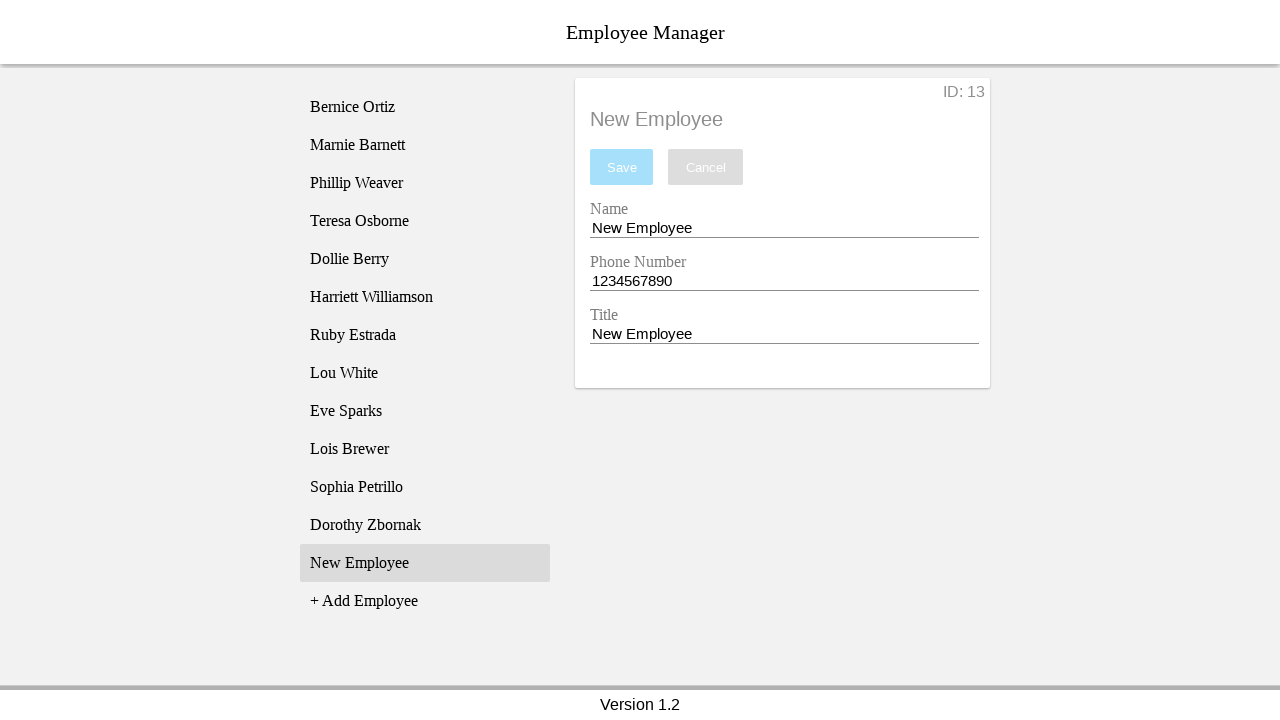

Cleared name entry field on [name='nameEntry']
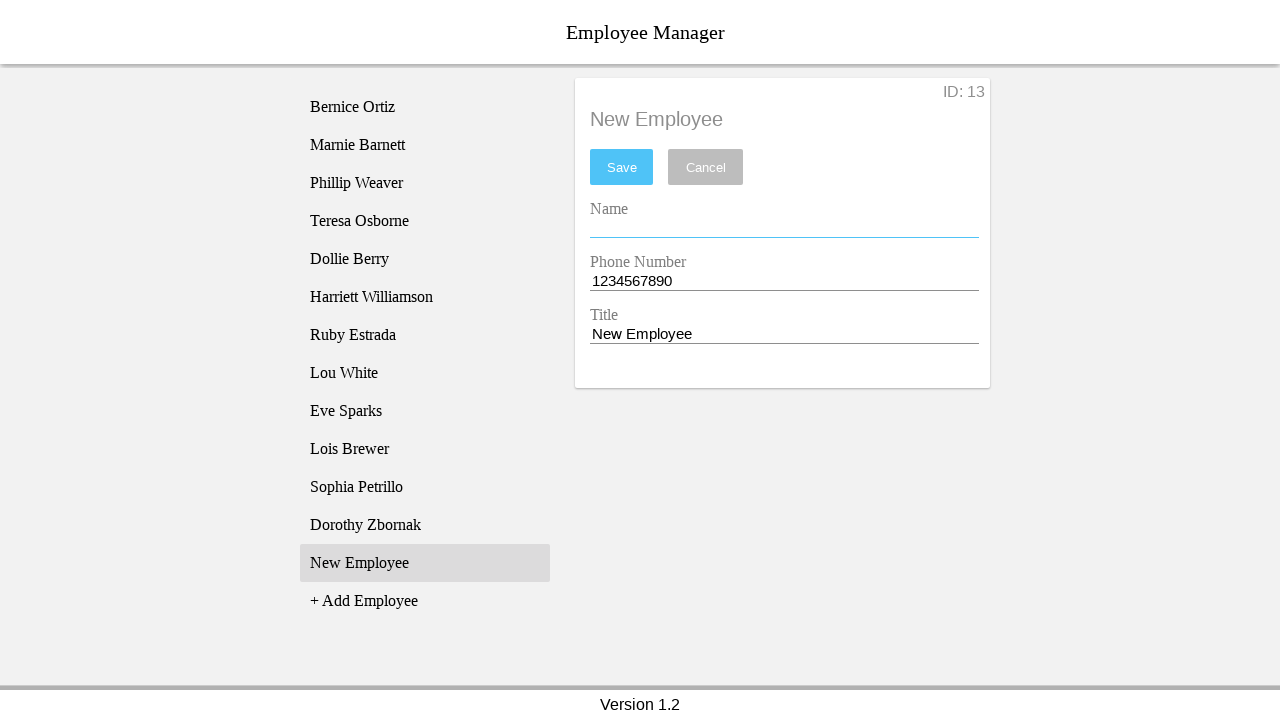

Filled name field with 'Blanche Devereaux' on [name='nameEntry']
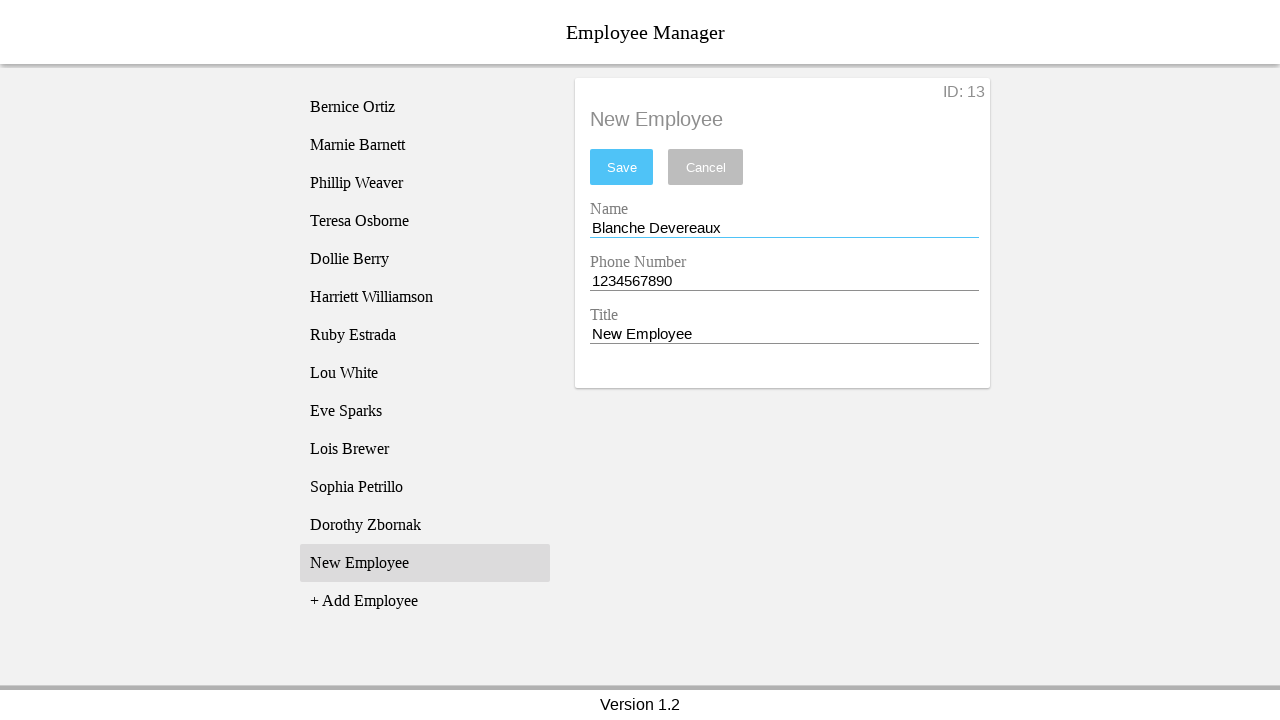

Cleared phone entry field on [name='phoneEntry']
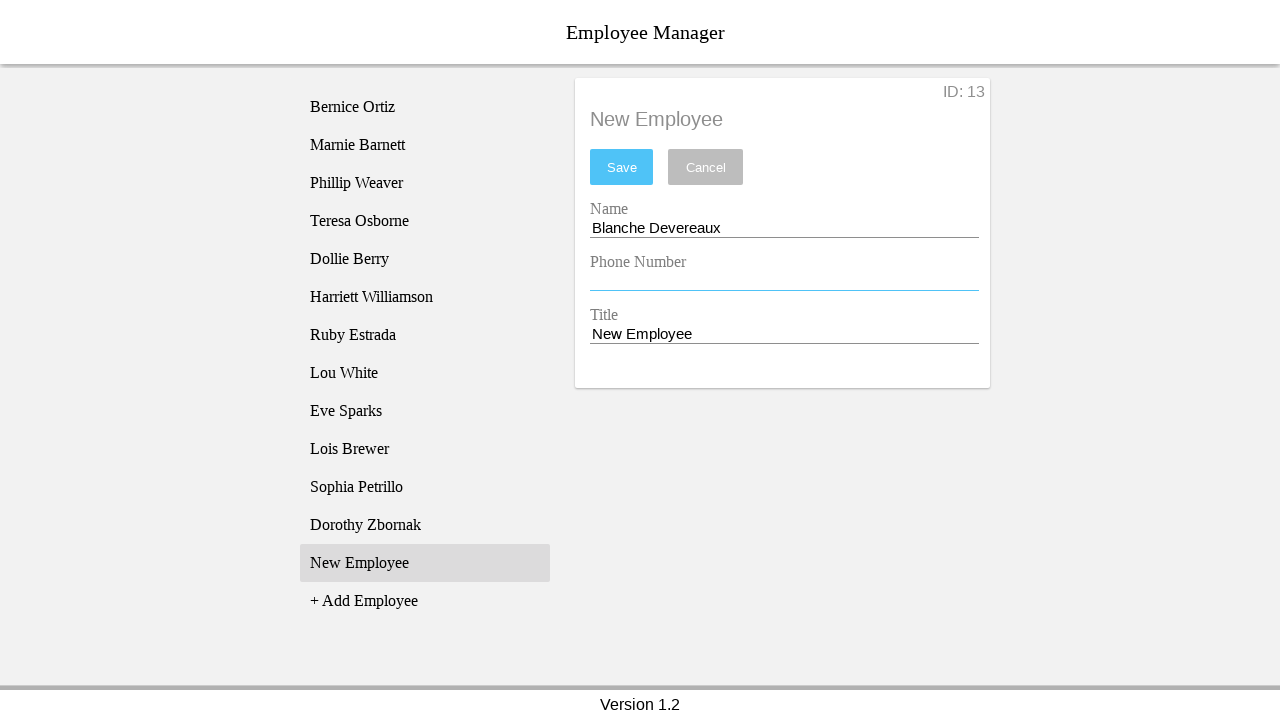

Filled phone field with '3333333333' on [name='phoneEntry']
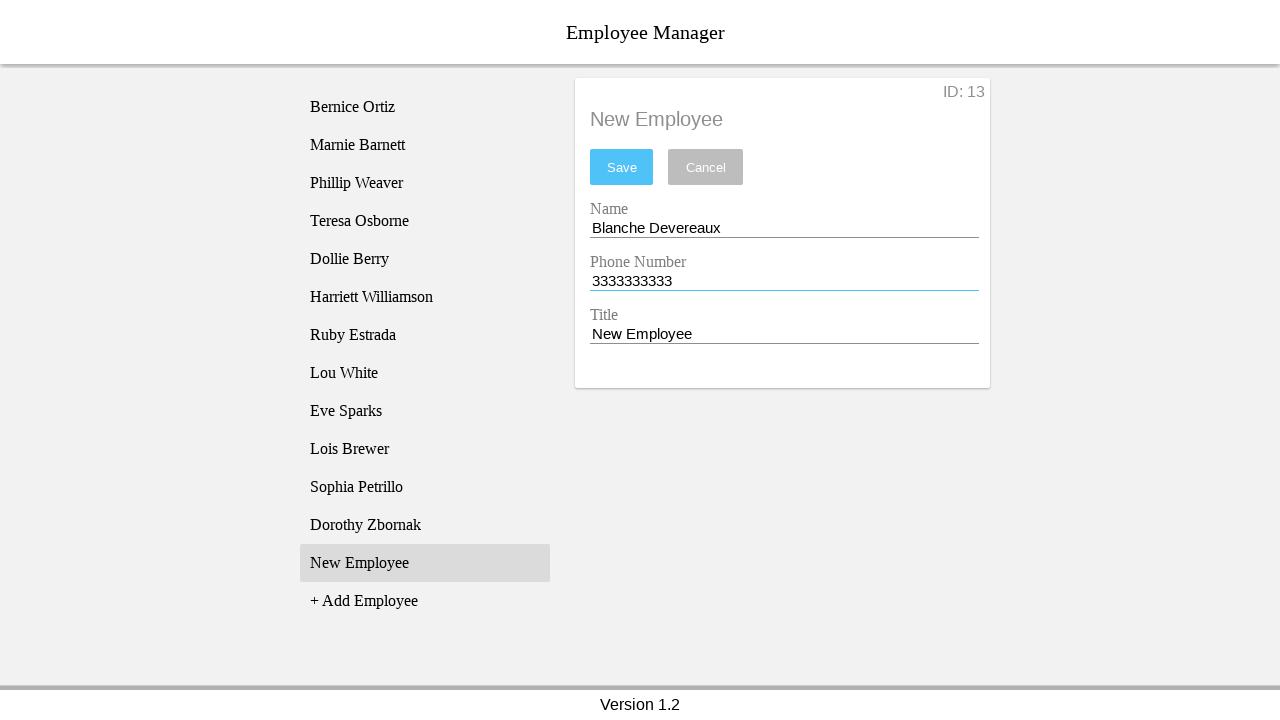

Cleared title entry field on [name='titleEntry']
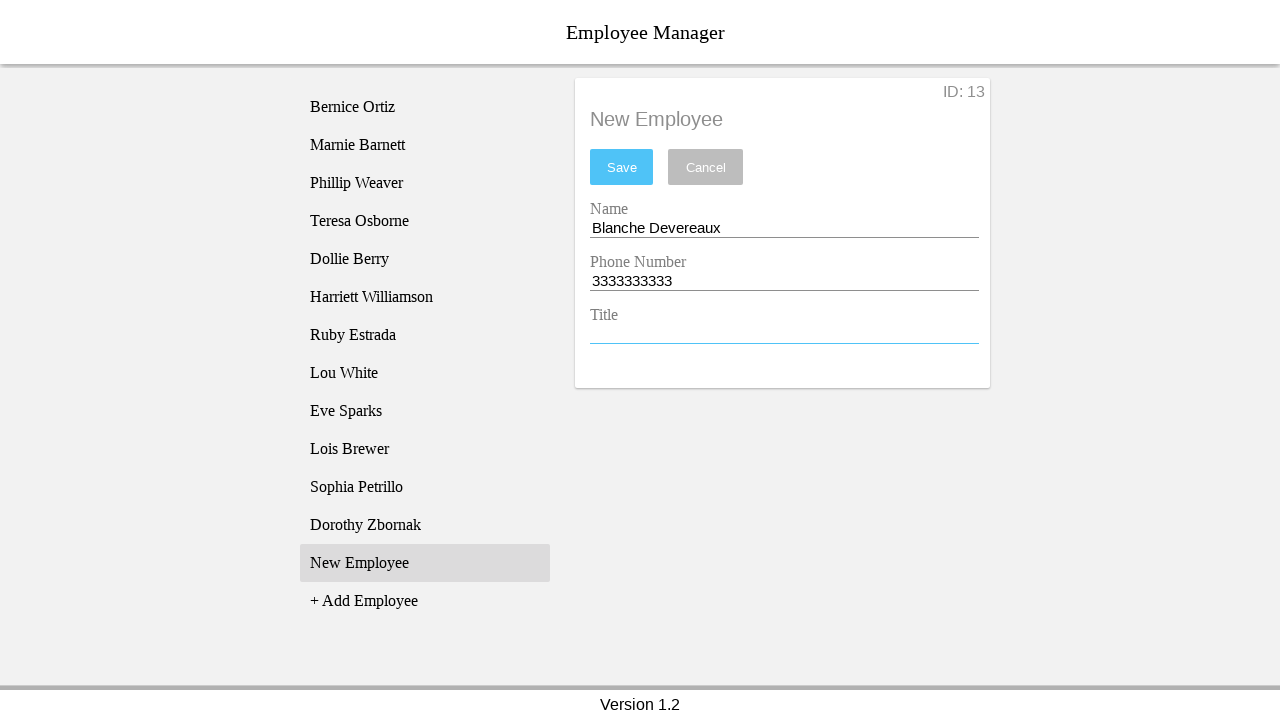

Filled title field with 'Slutty Golden Girl' on [name='titleEntry']
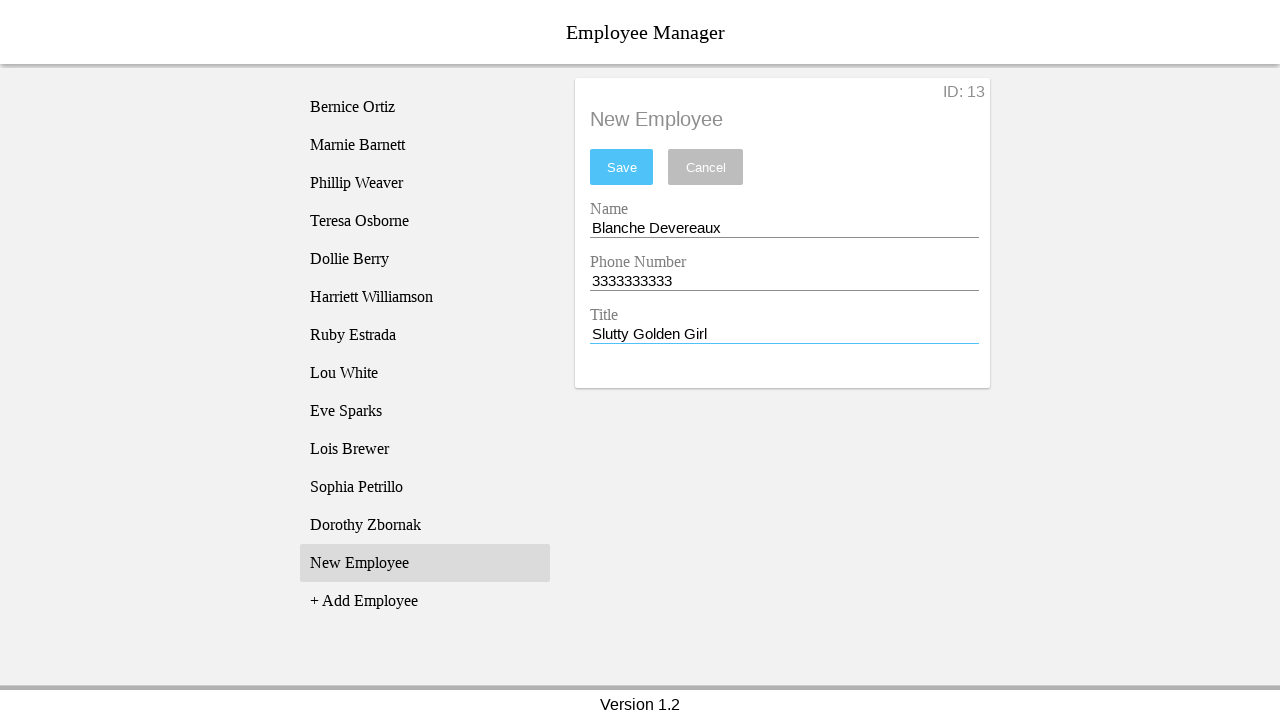

Clicked save button to add Blanche Devereaux at (622, 167) on #saveBtn
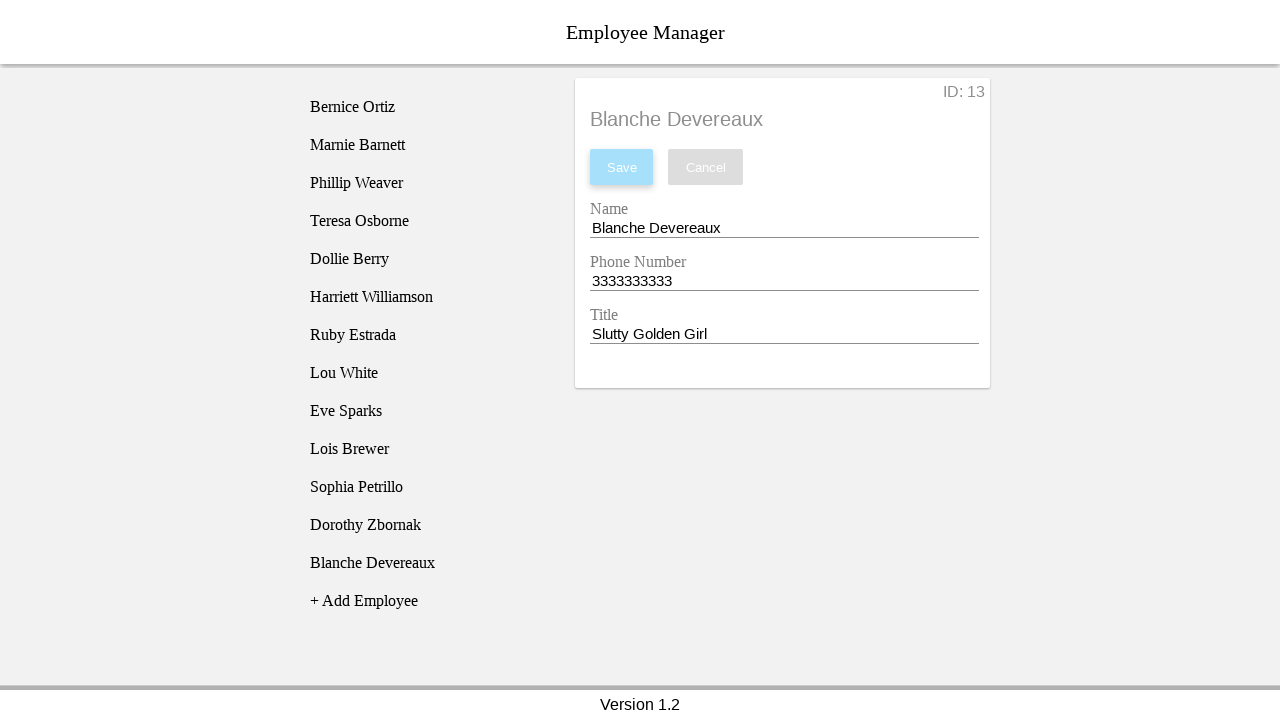

Clicked add employee button for Rose Nylund at (425, 601) on [name='addEmployee']
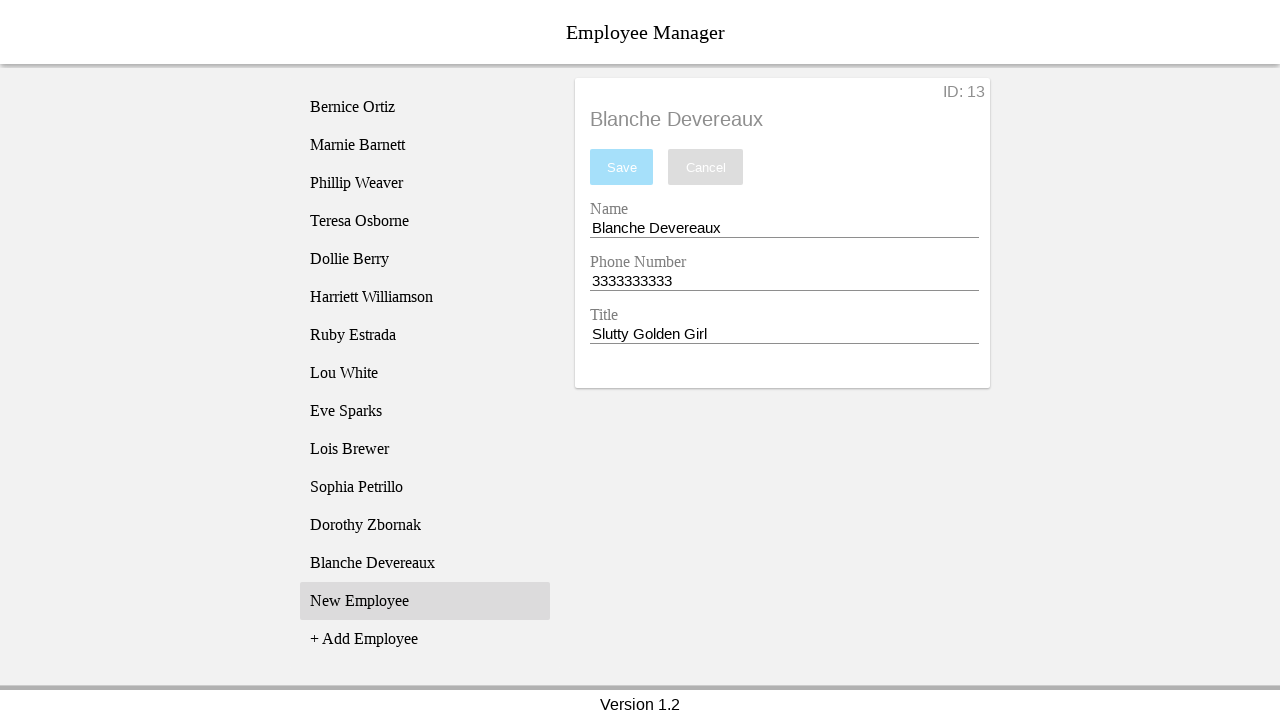

Selected 'New Employee' option from dropdown at (425, 601) on xpath=//li[text() = 'New Employee']
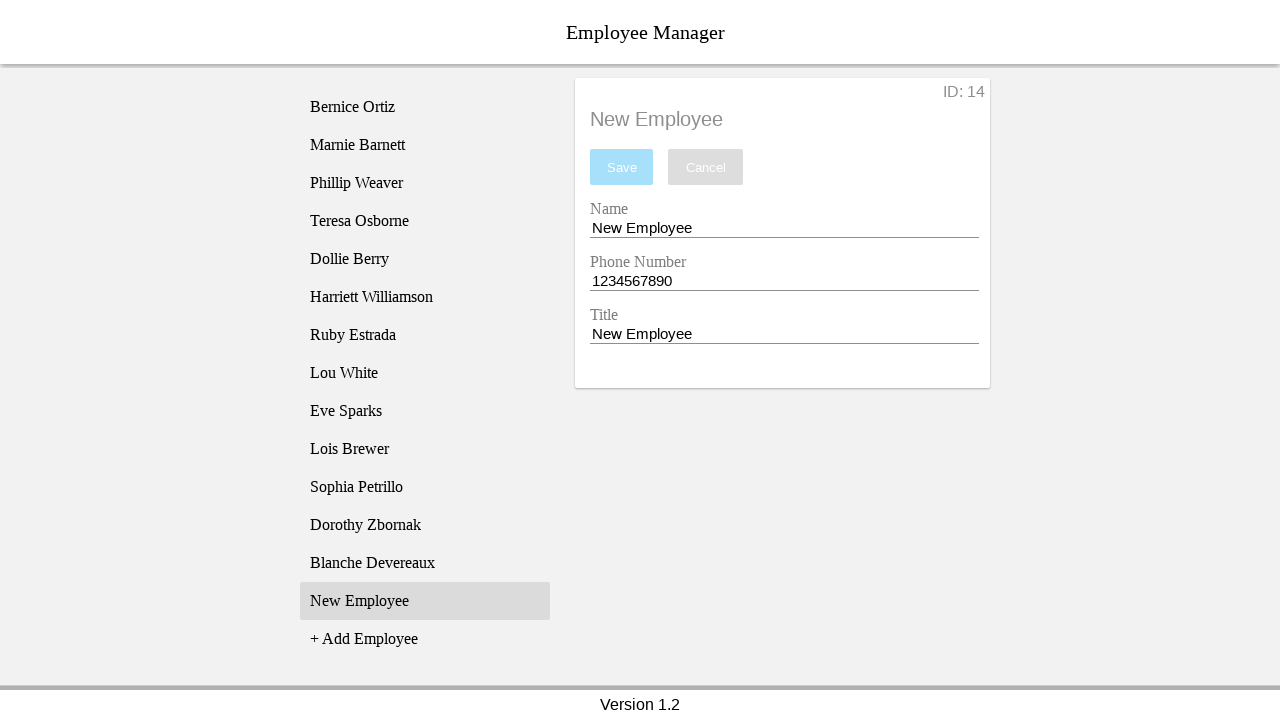

Cleared name entry field on [name='nameEntry']
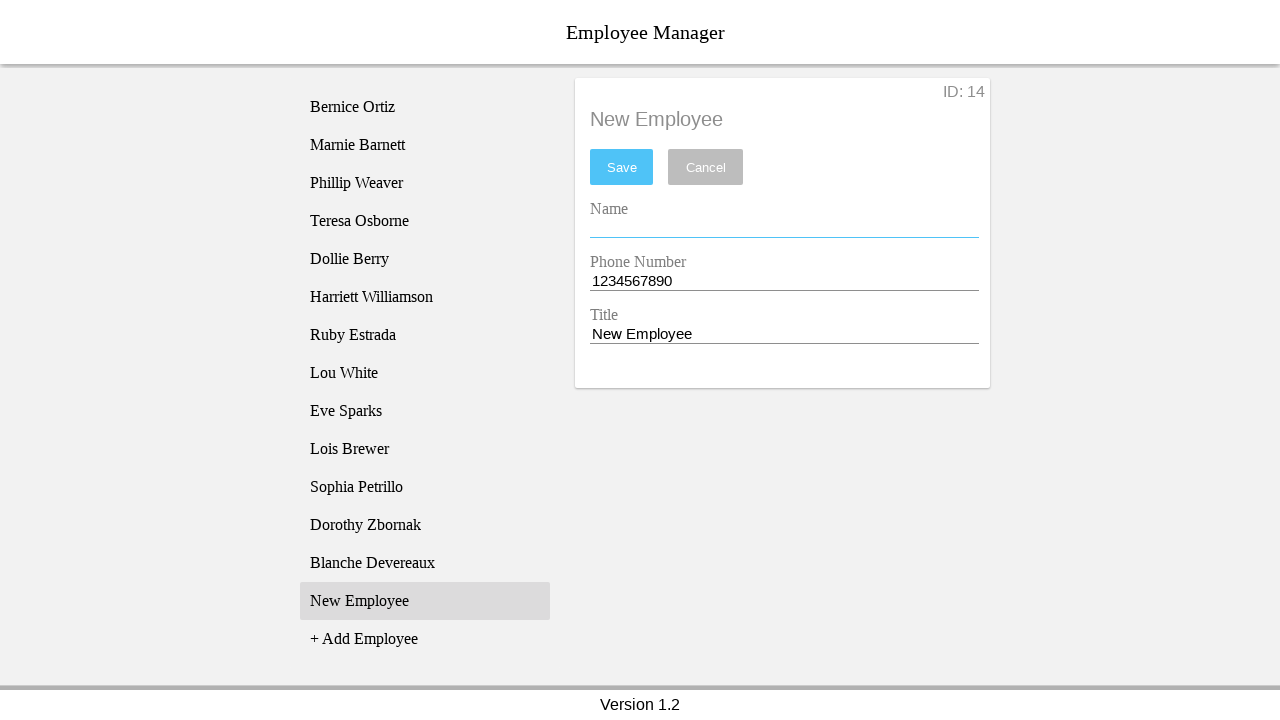

Filled name field with 'Rose Nylund' on [name='nameEntry']
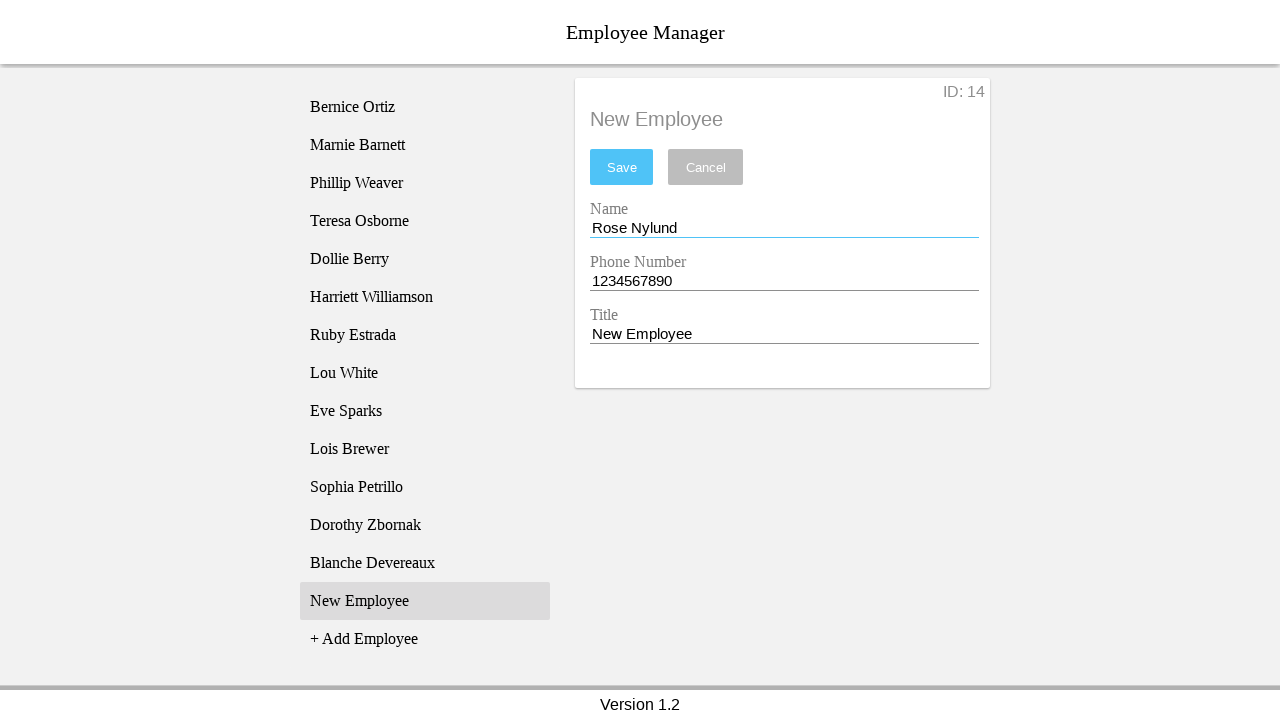

Cleared phone entry field on [name='phoneEntry']
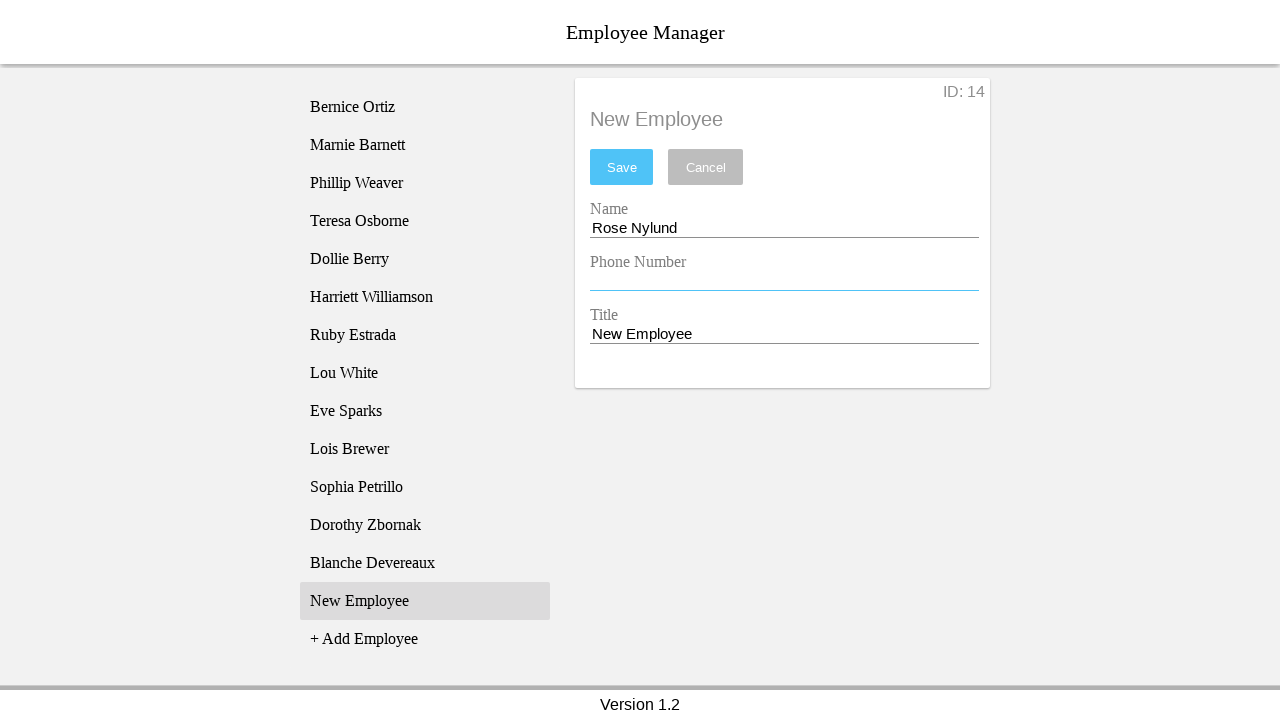

Filled phone field with '4444444444' on [name='phoneEntry']
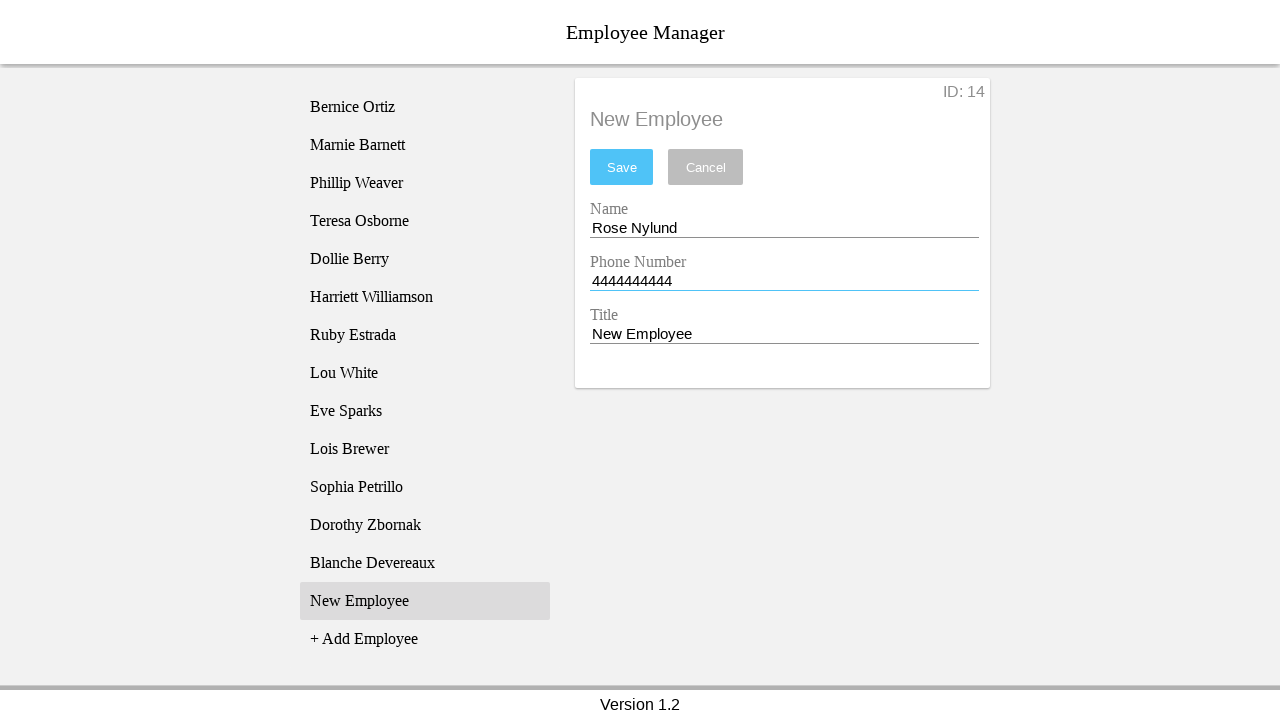

Cleared title entry field on [name='titleEntry']
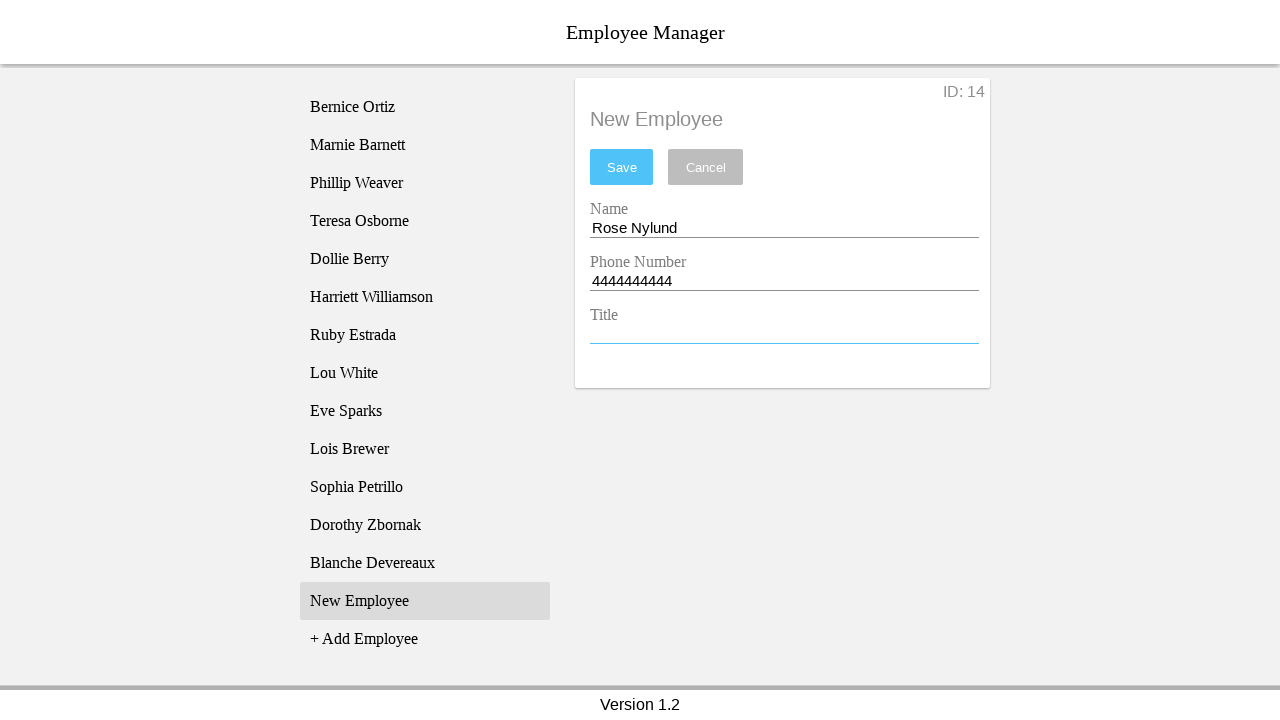

Filled title field with 'Dumb Golden Girl' on [name='titleEntry']
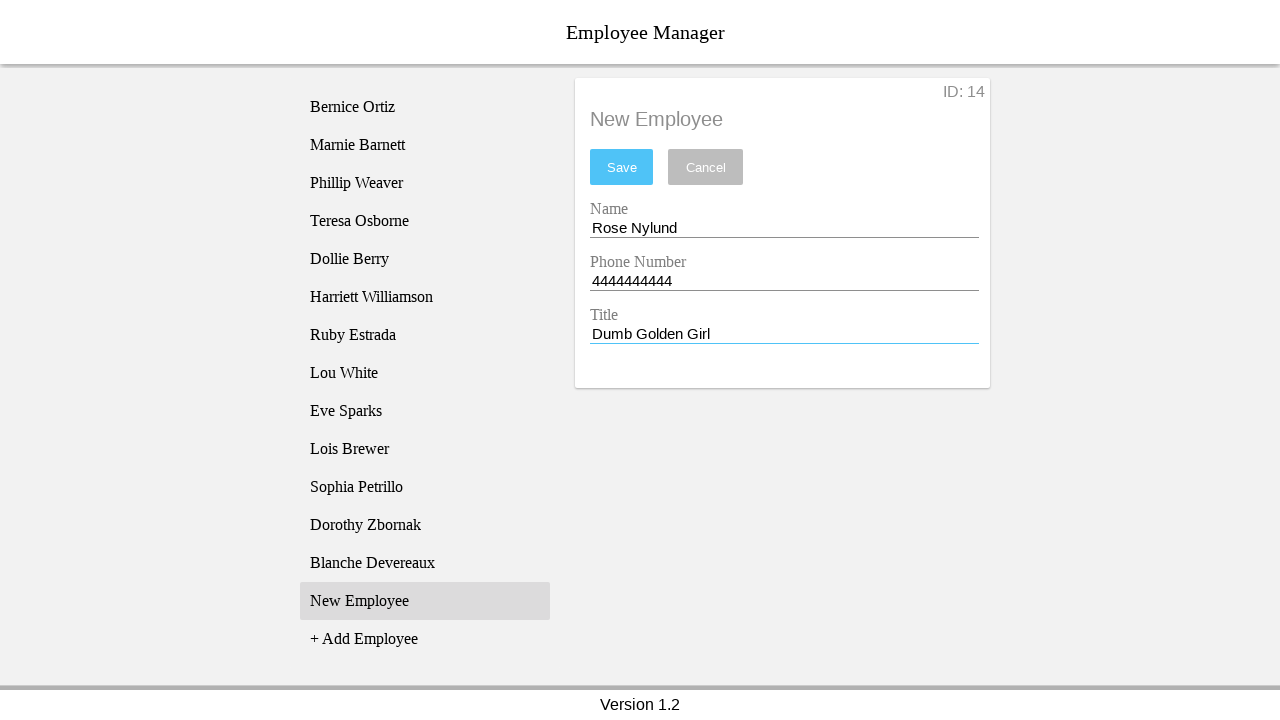

Clicked save button to add Rose Nylund at (622, 167) on #saveBtn
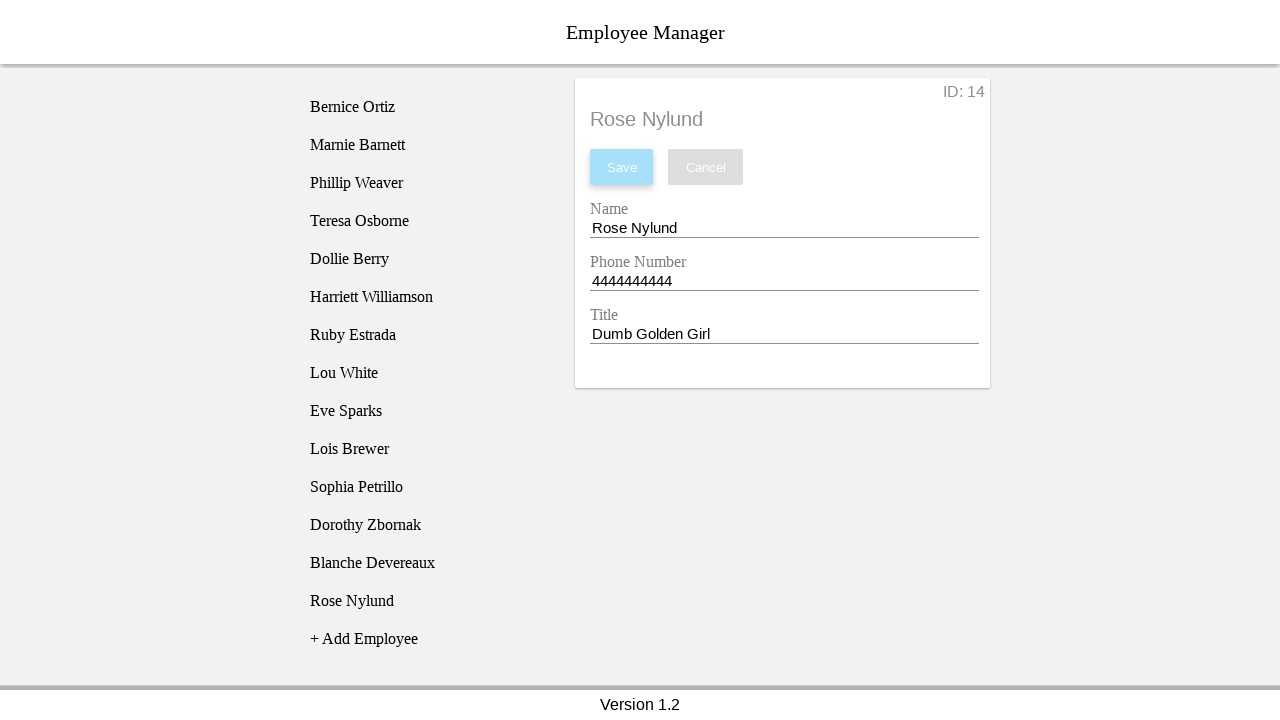

Waited for results to display
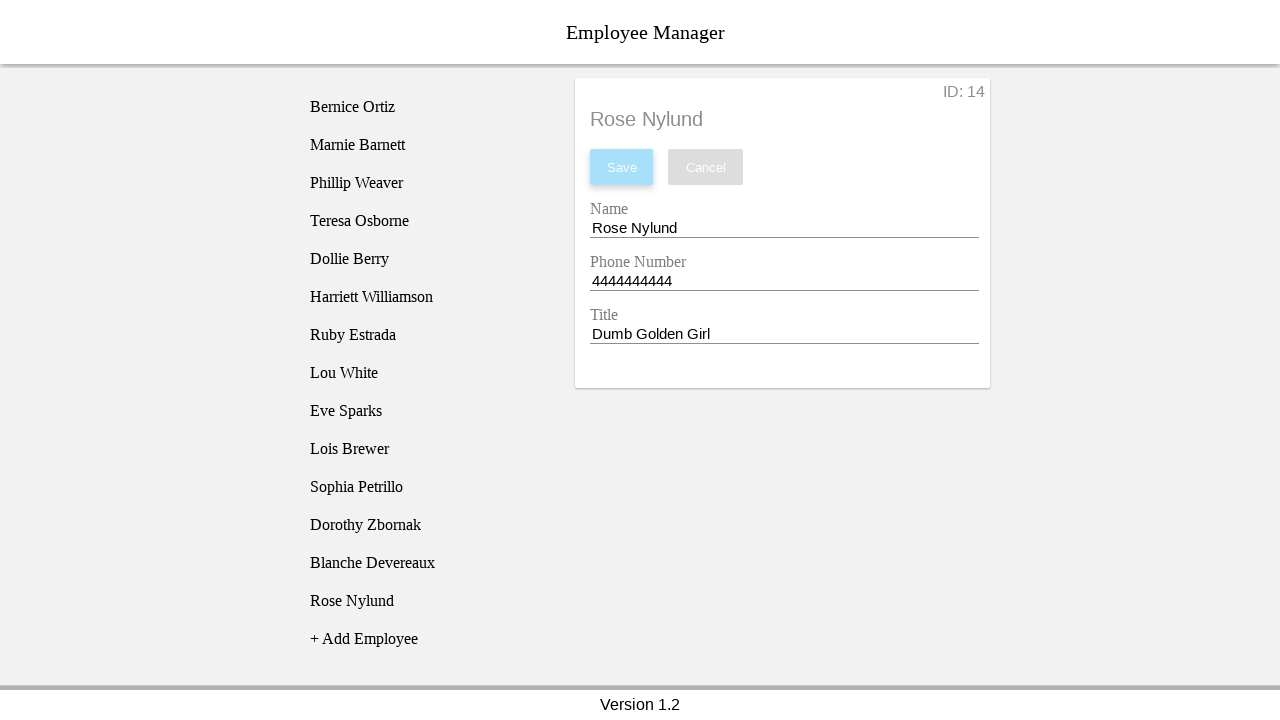

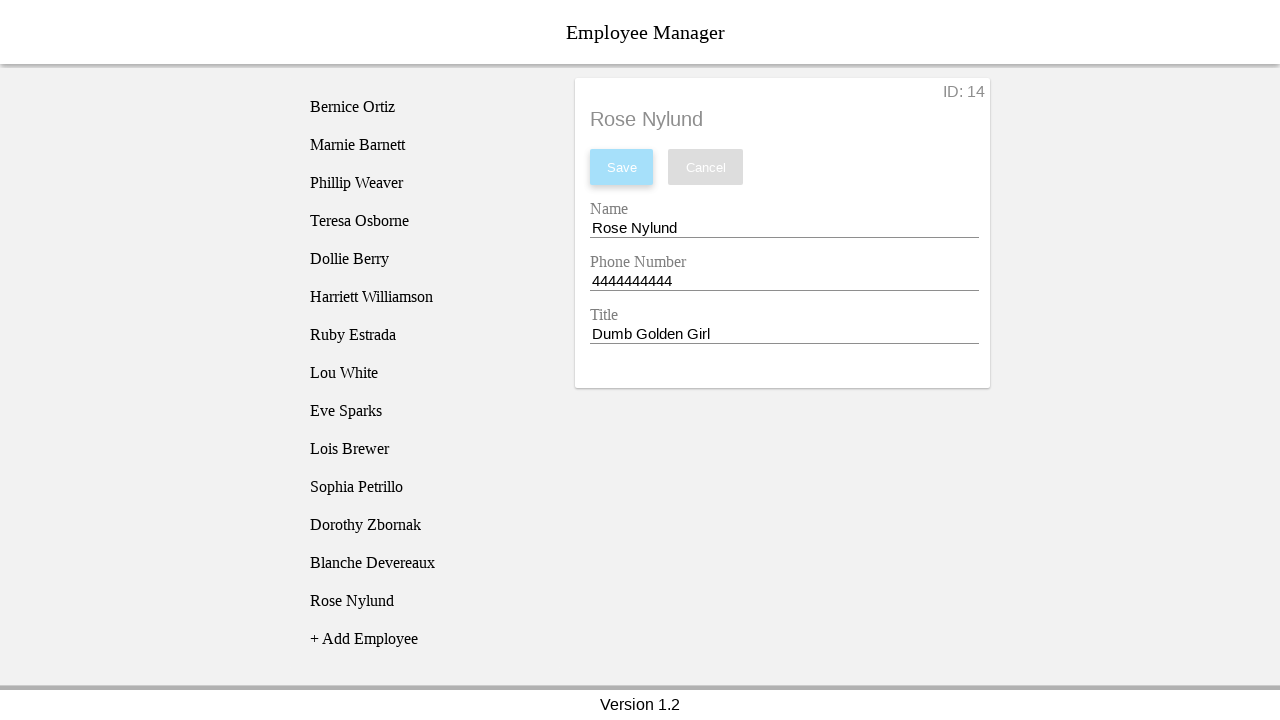